Fills out a Bootstrap demo checkout form with personal and payment information, then submits it. The process is repeated 5 times.

Starting URL: https://getbootstrap.com/docs/4.0/examples/checkout/

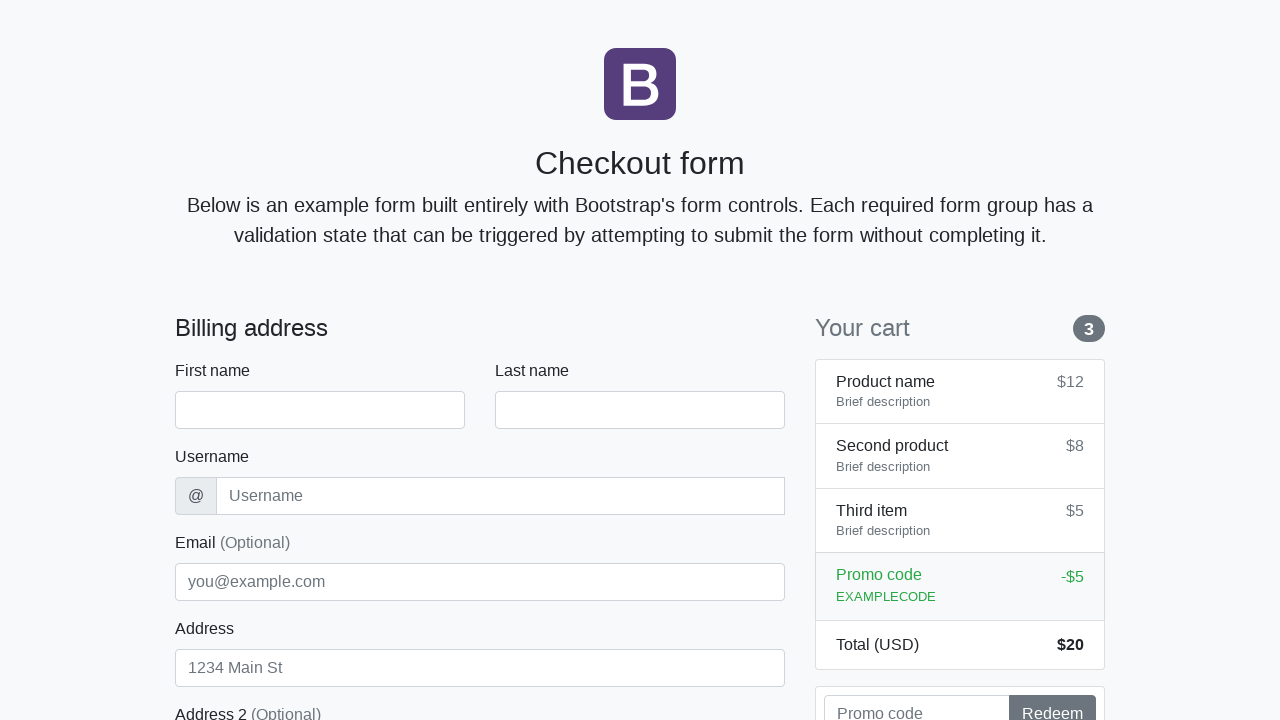

First name input field loaded
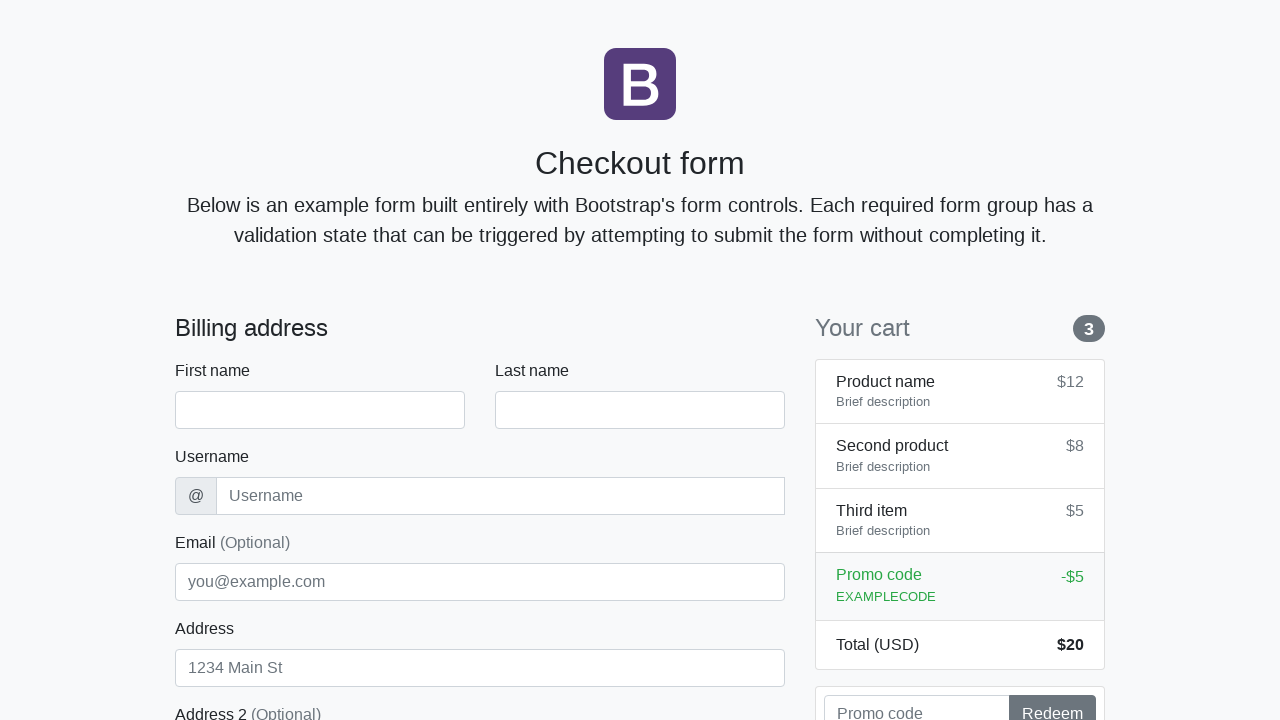

Filled first name with 'Anton' on #firstName
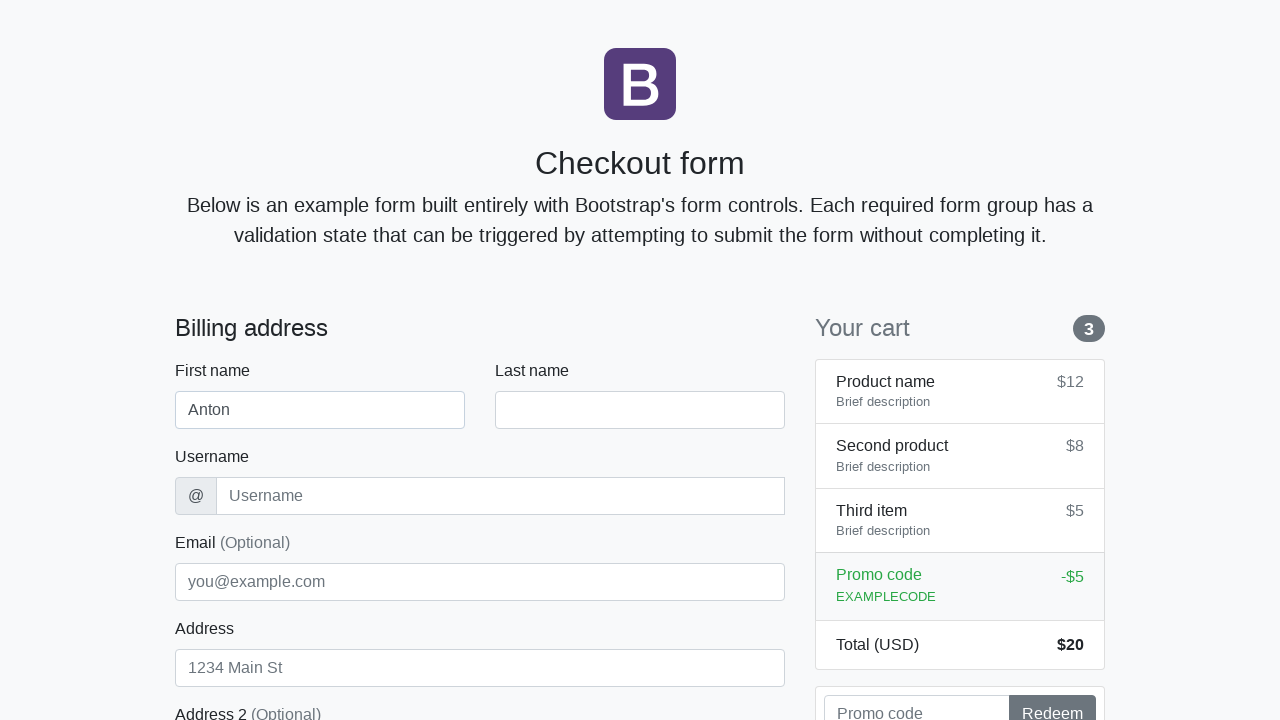

Filled last name with 'Angelov' on #lastName
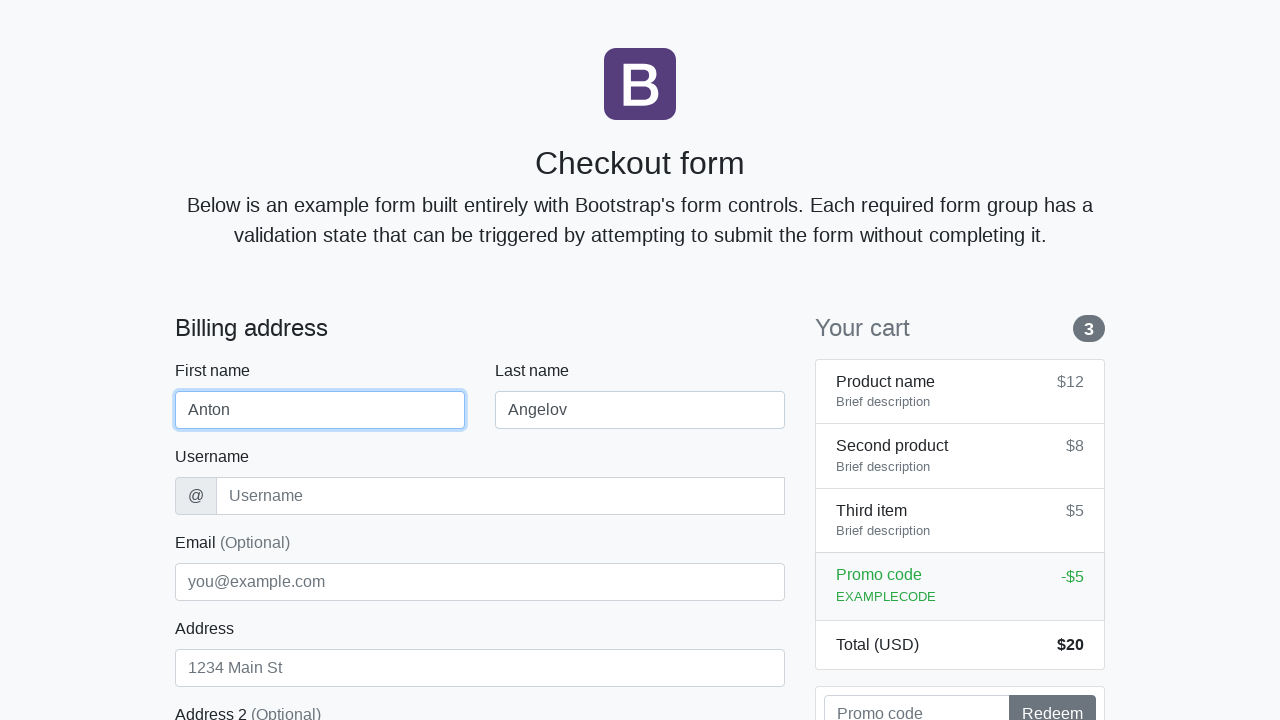

Filled username with 'angelovstanton' on #username
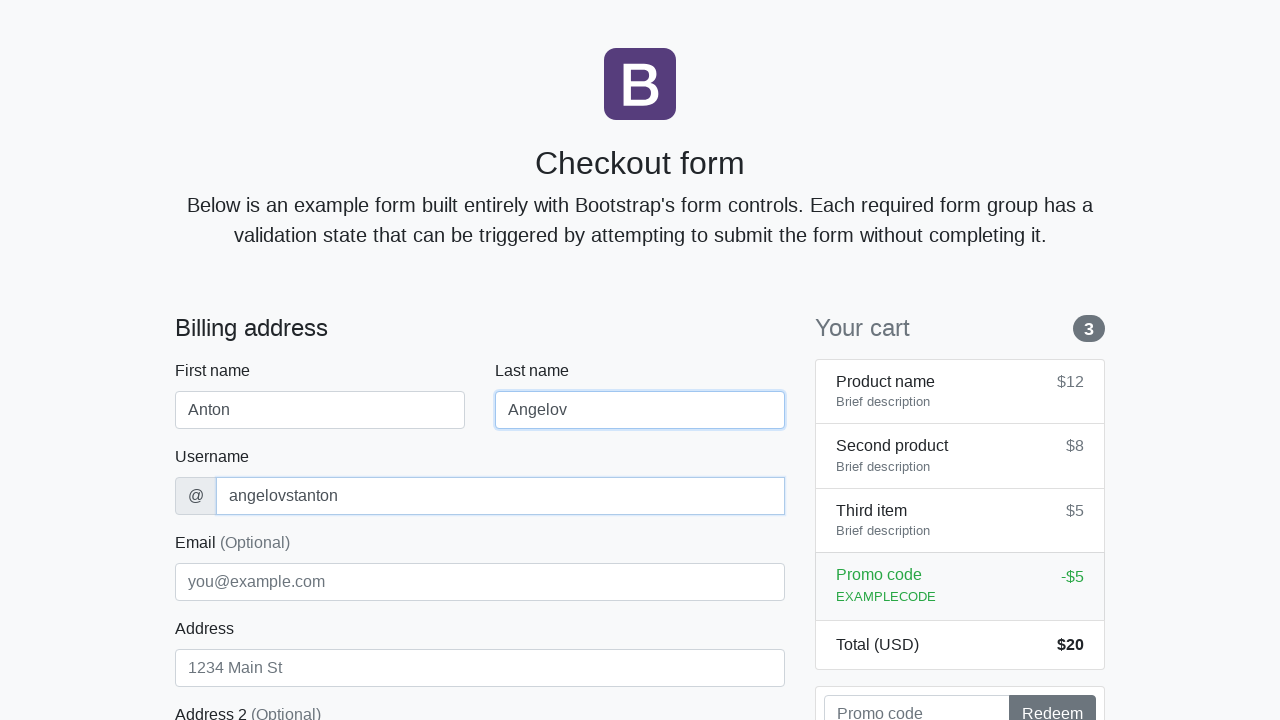

Filled address with 'Flower Street 76' on #address
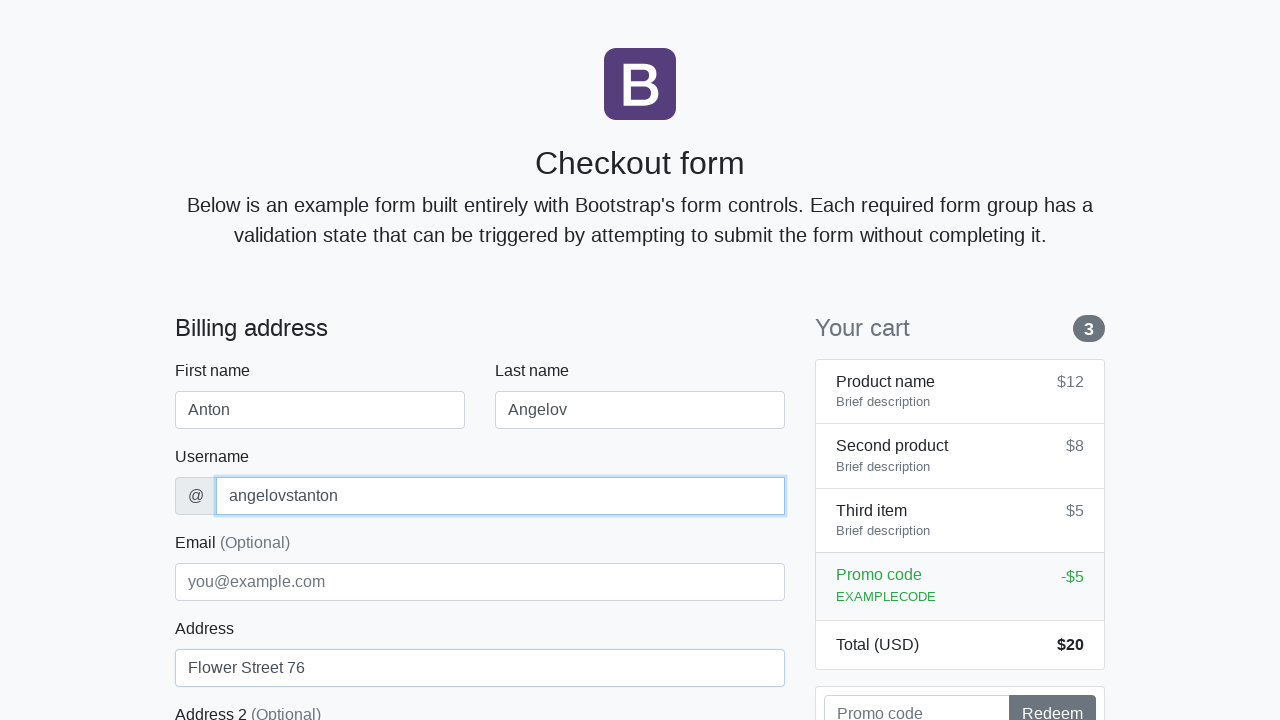

Filled email with 'george@lambdatest.com' on #email
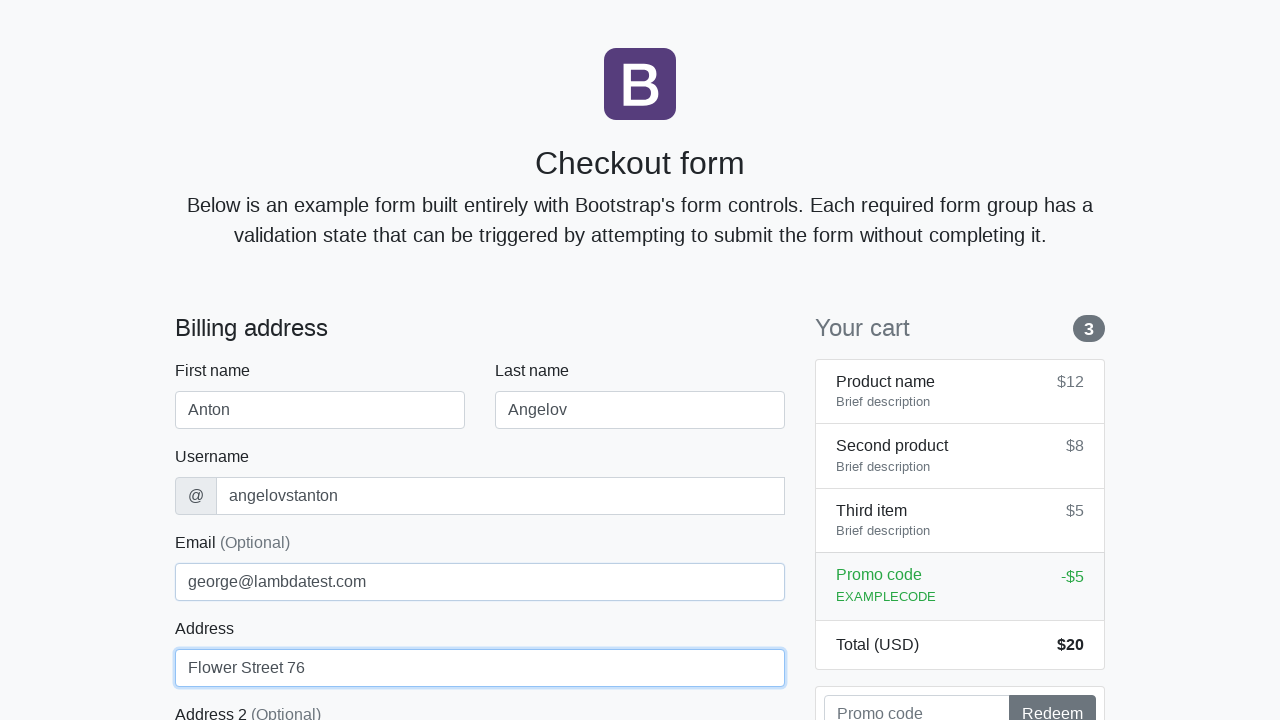

Selected country 'United States' on #country
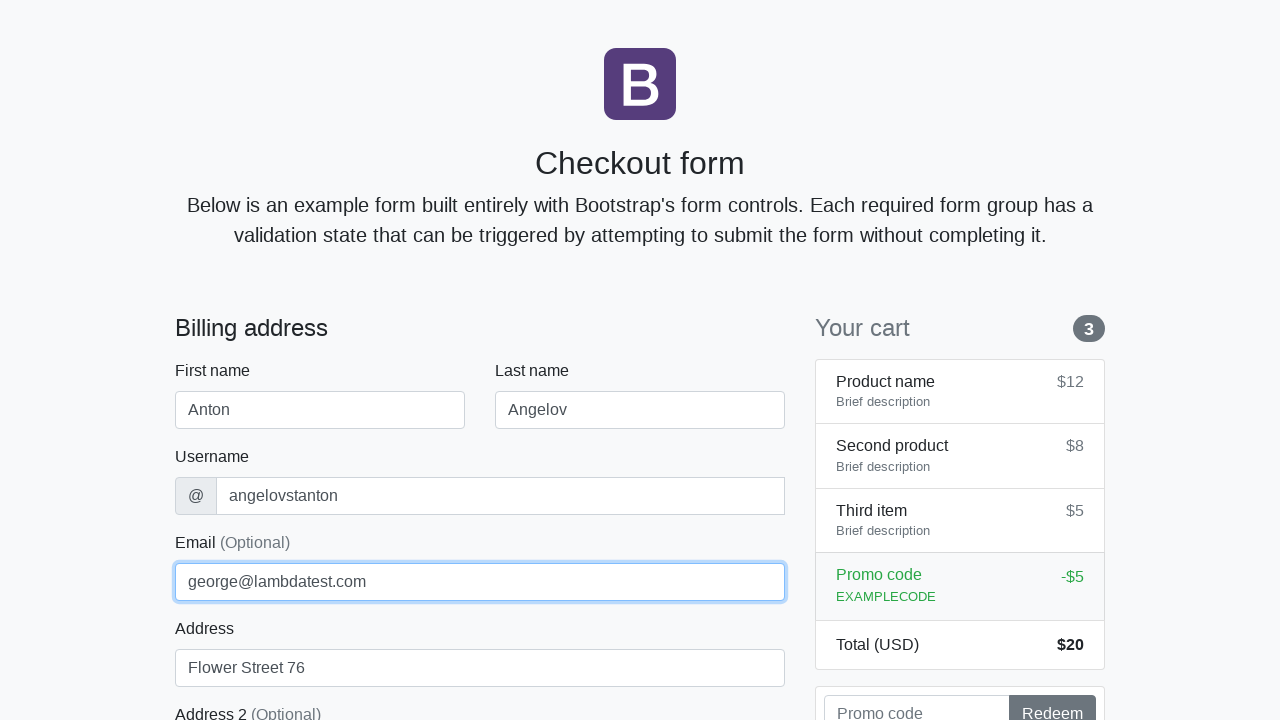

Selected state 'California' on #state
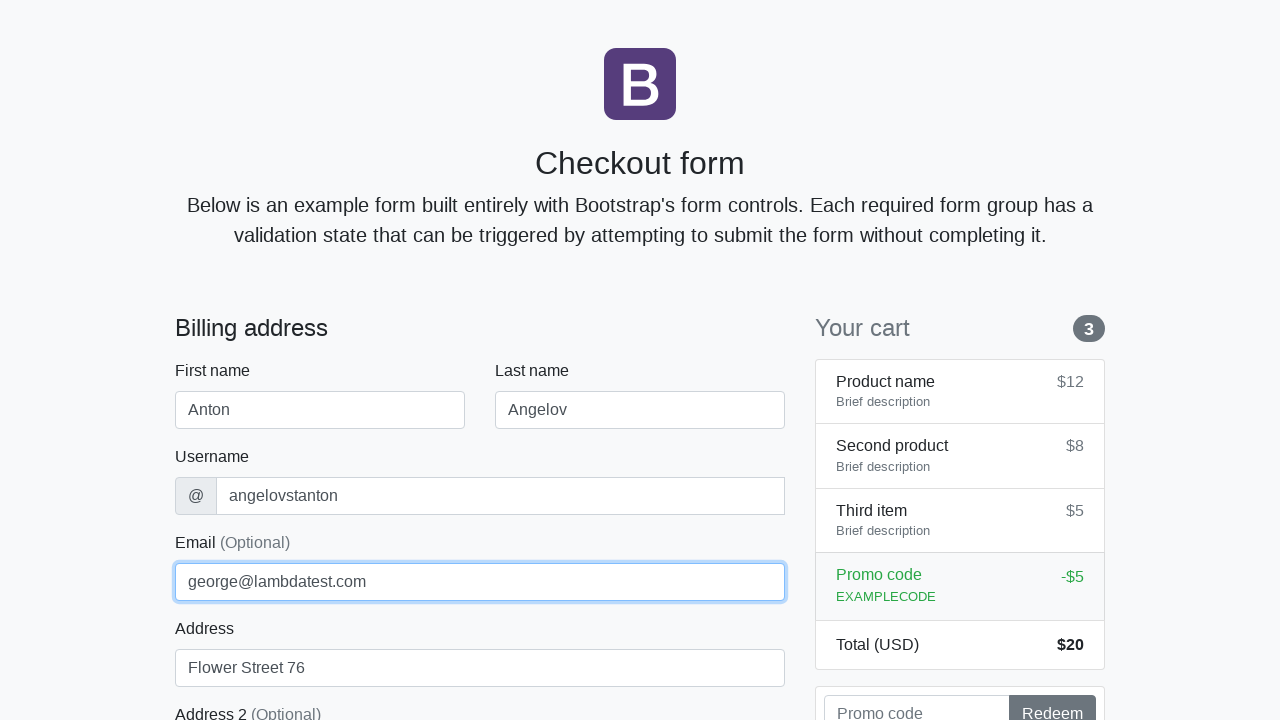

Filled zip code with '1000' on #zip
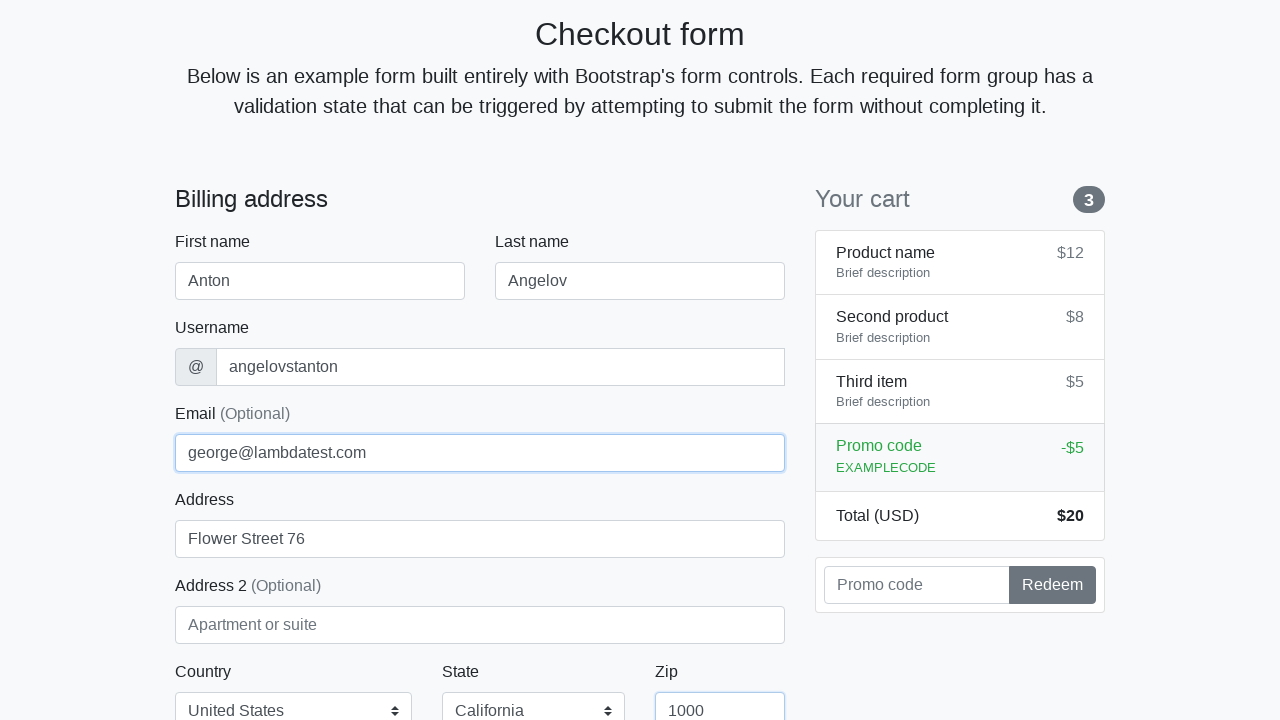

Filled credit card name with 'Anton Angelov' on #cc-name
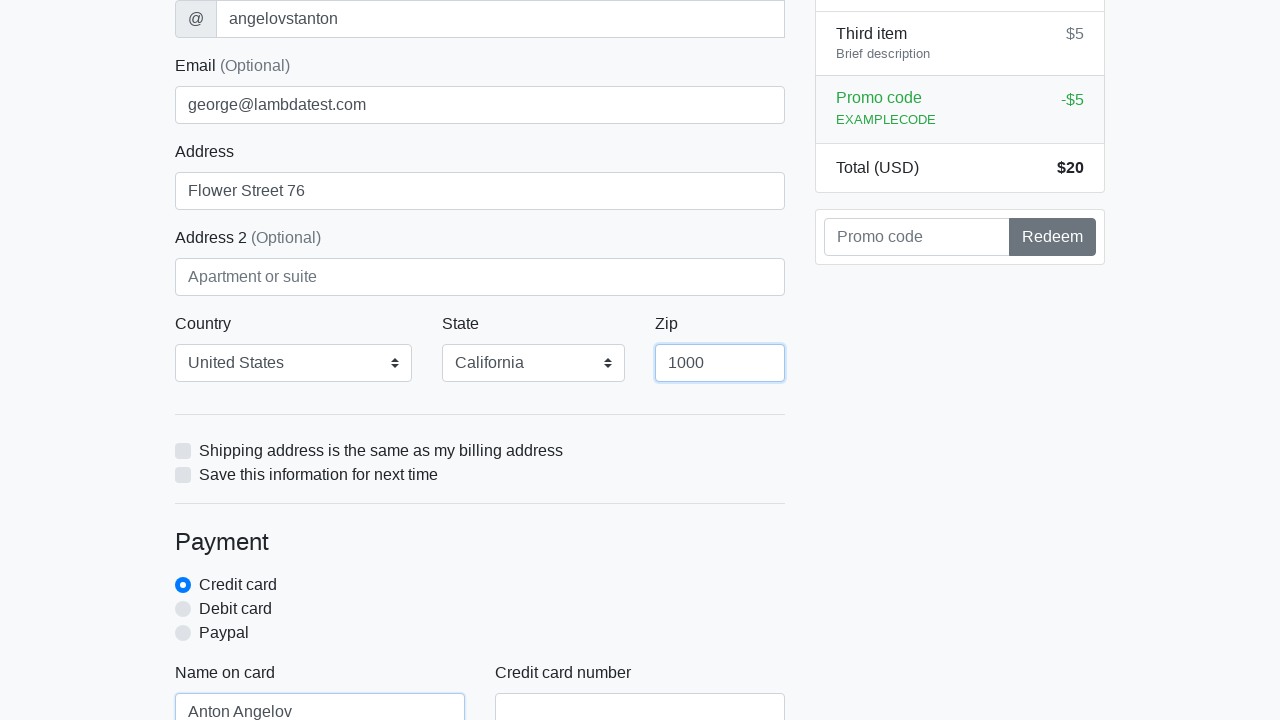

Filled credit card number with '5610591081018250' on #cc-number
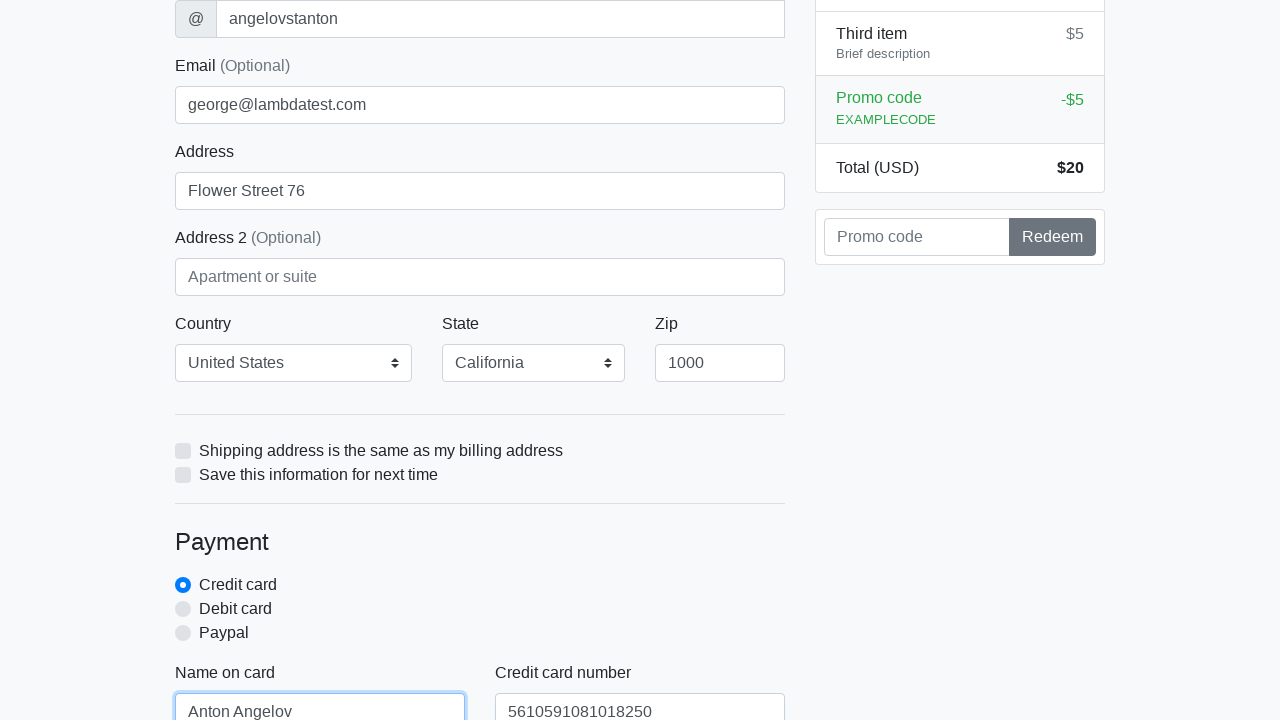

Filled credit card expiration with '20/10/2020' on #cc-expiration
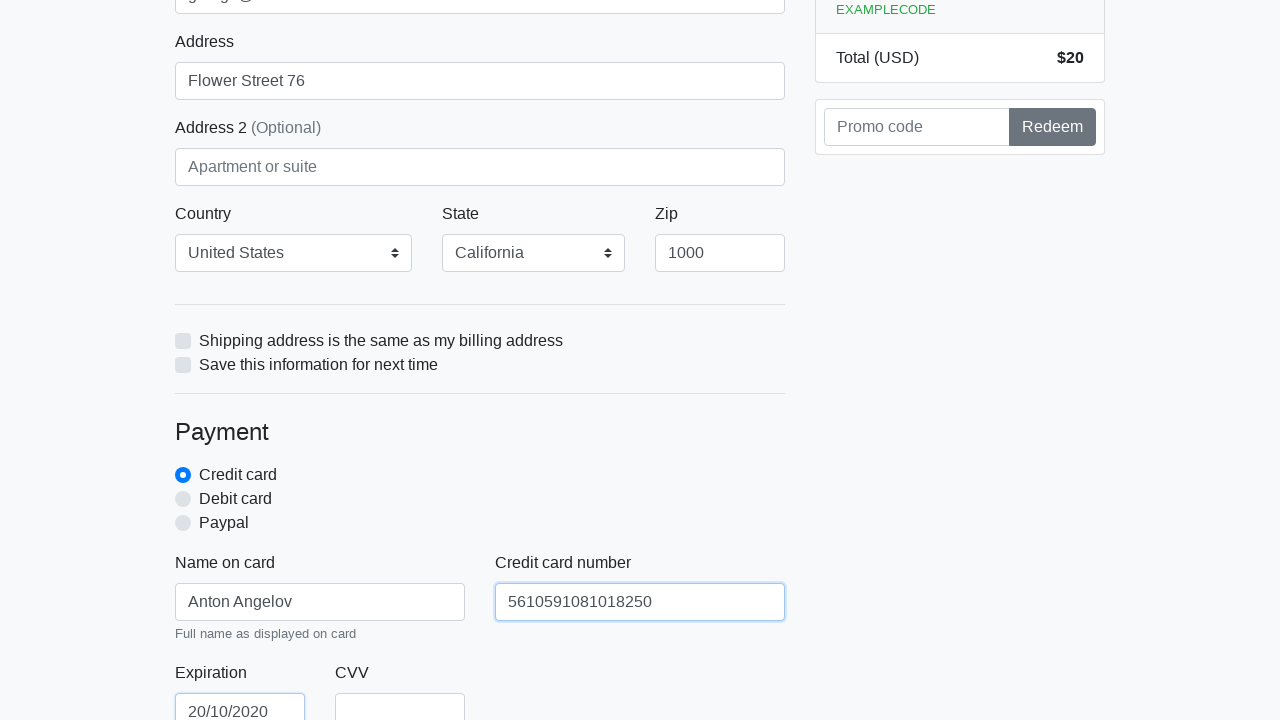

Filled credit card CVV with '888' on #cc-cvv
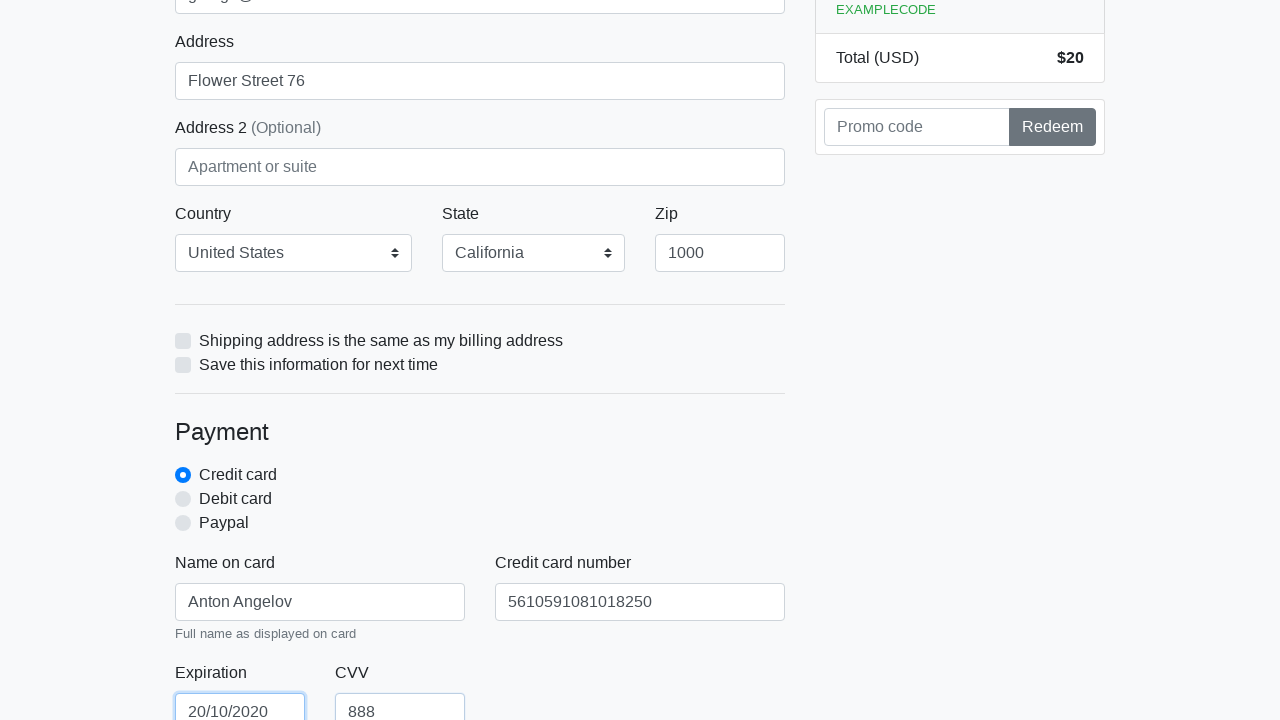

Clicked checkout form submit button at (480, 500) on xpath=/html/body/div/div[2]/div[2]/form/button
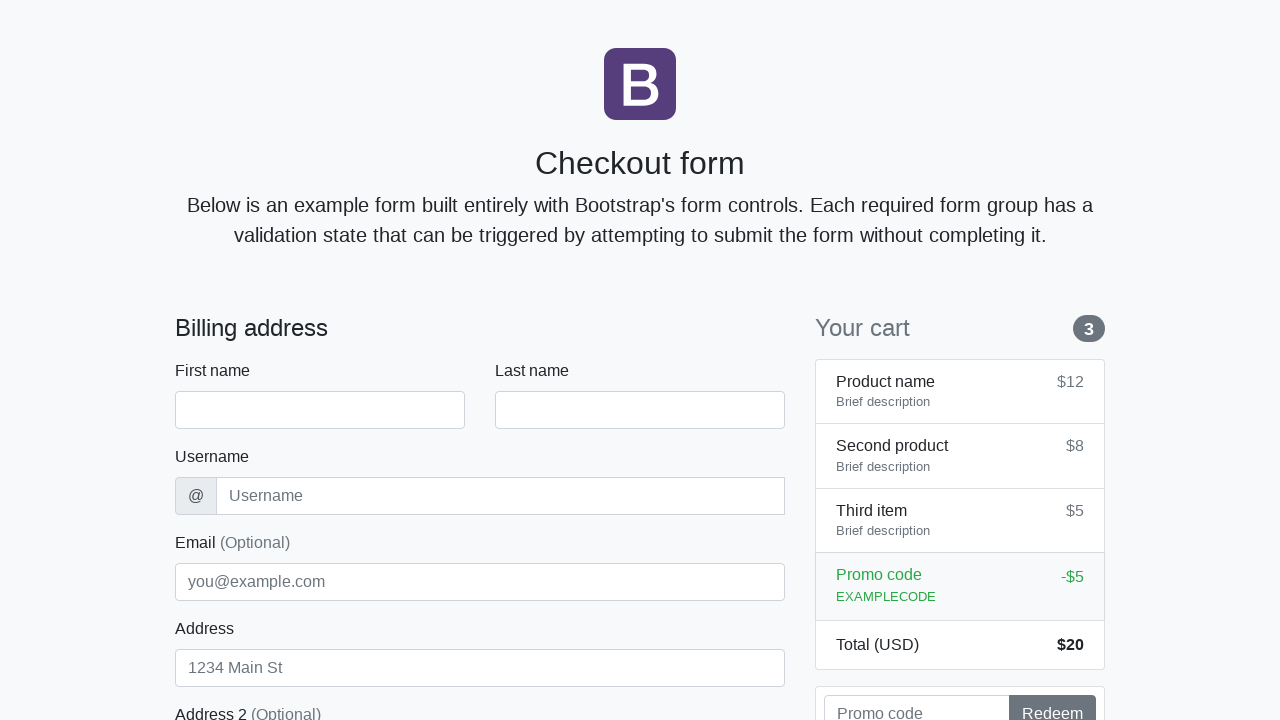

Navigated to Bootstrap checkout page for repeat purchase
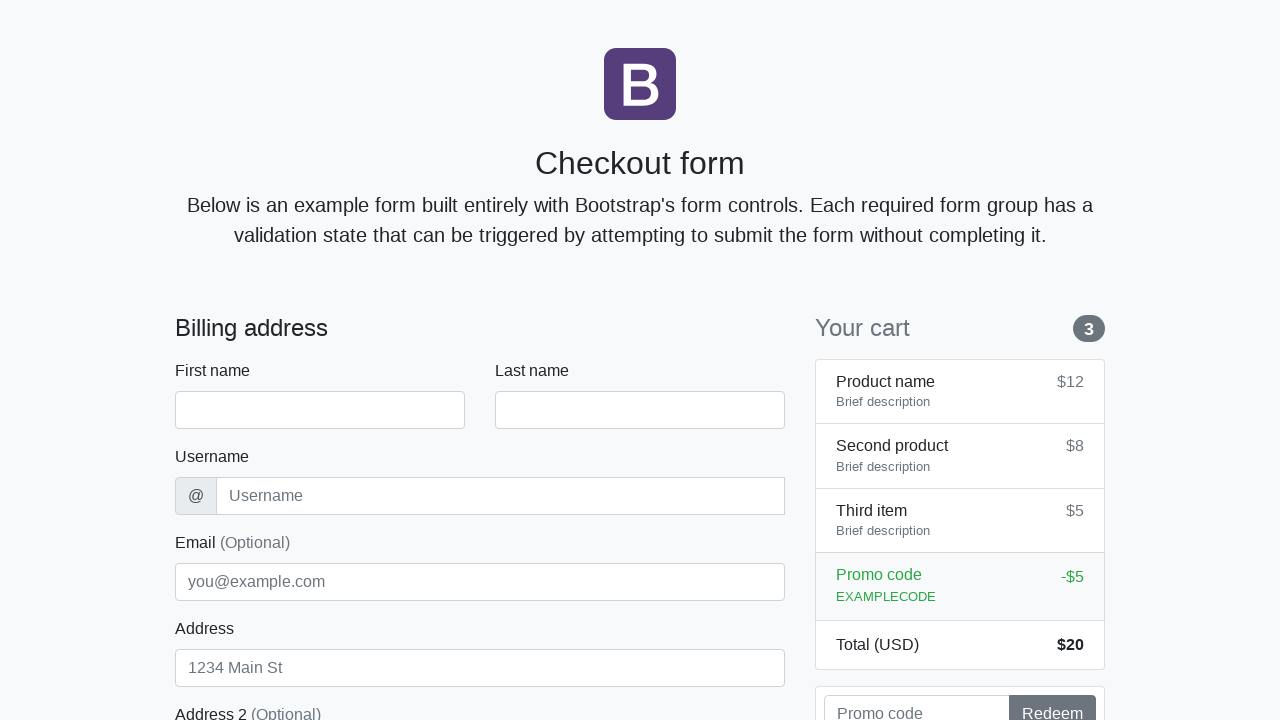

First name input field loaded for next purchase iteration
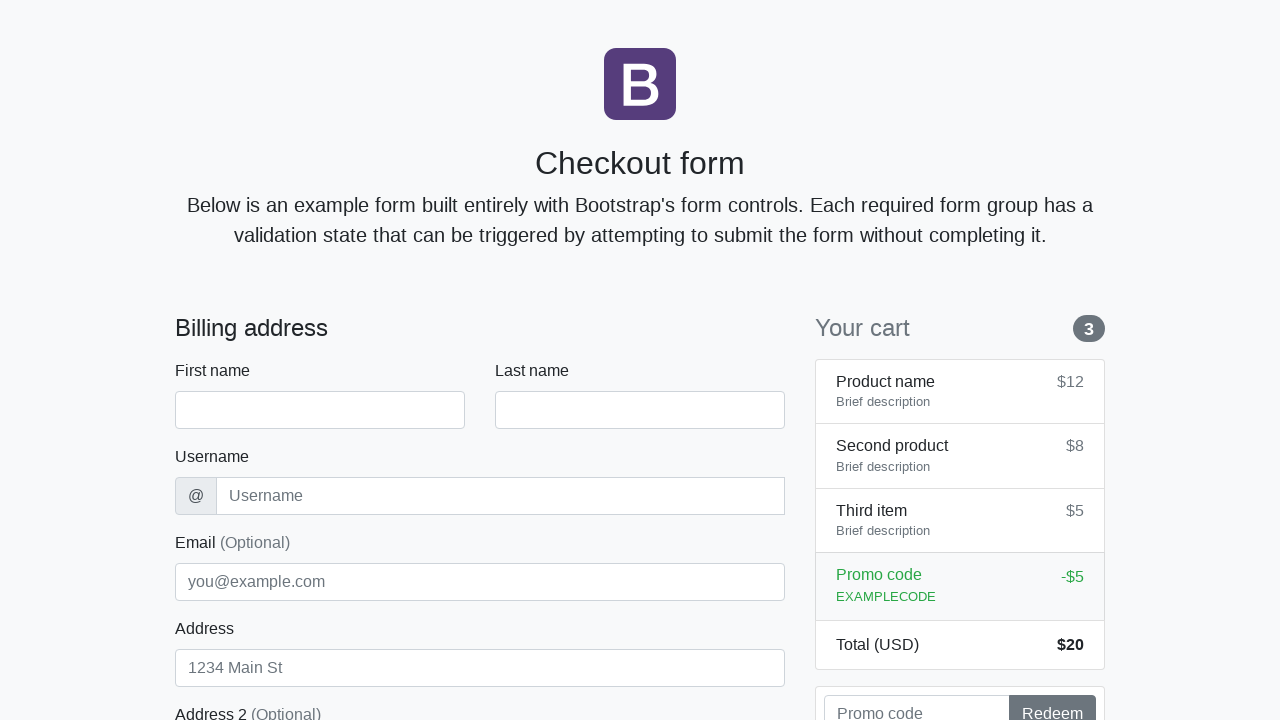

Filled first name with 'Anton' on #firstName
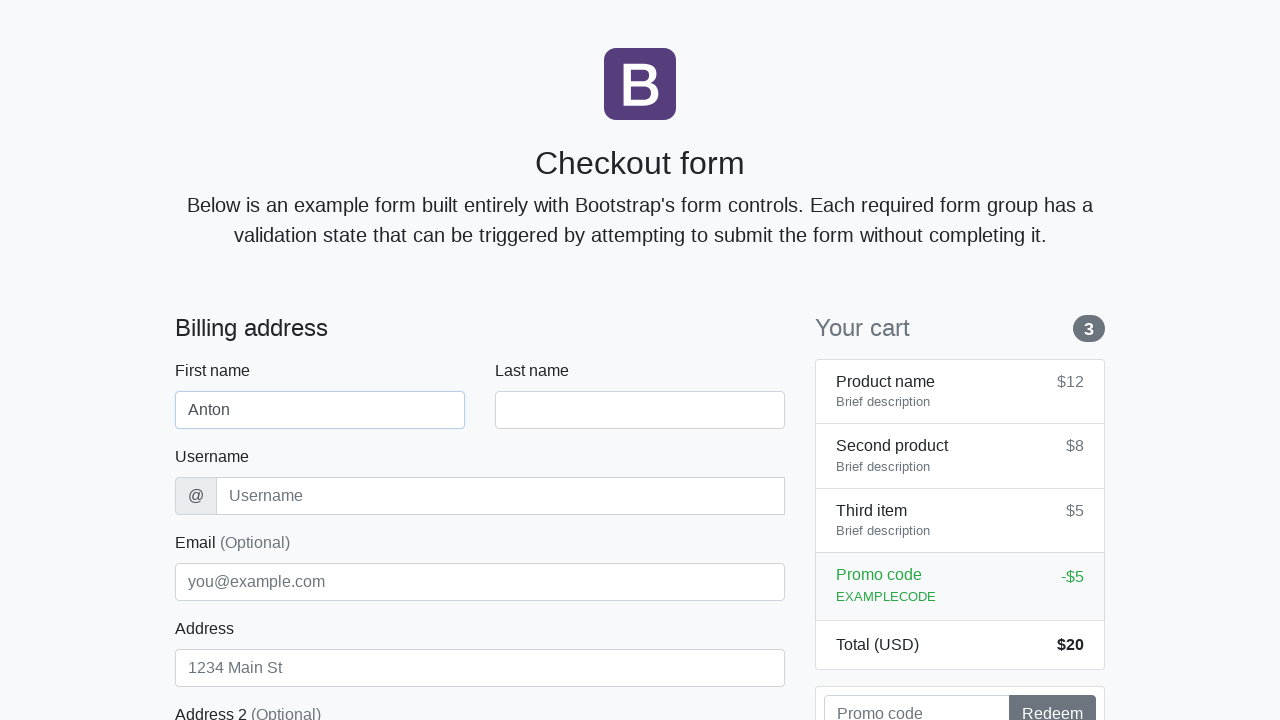

Filled last name with 'Angelov' on #lastName
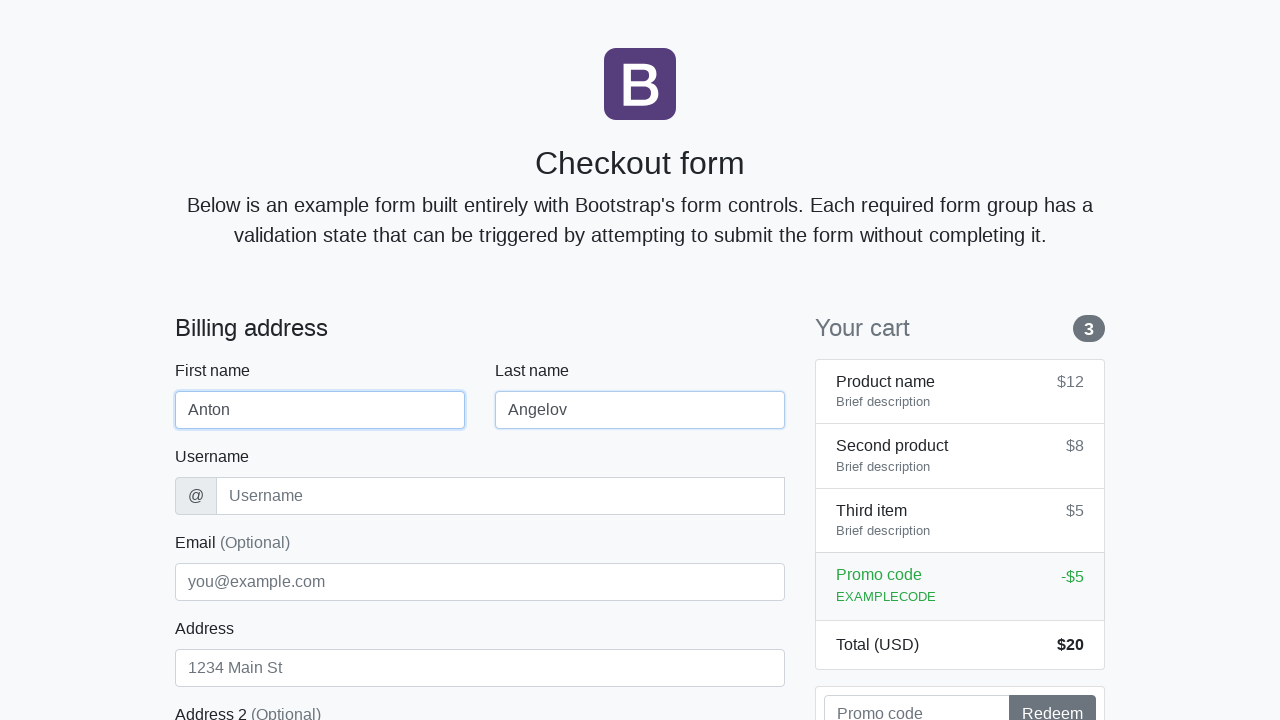

Filled username with 'angelovstanton' on #username
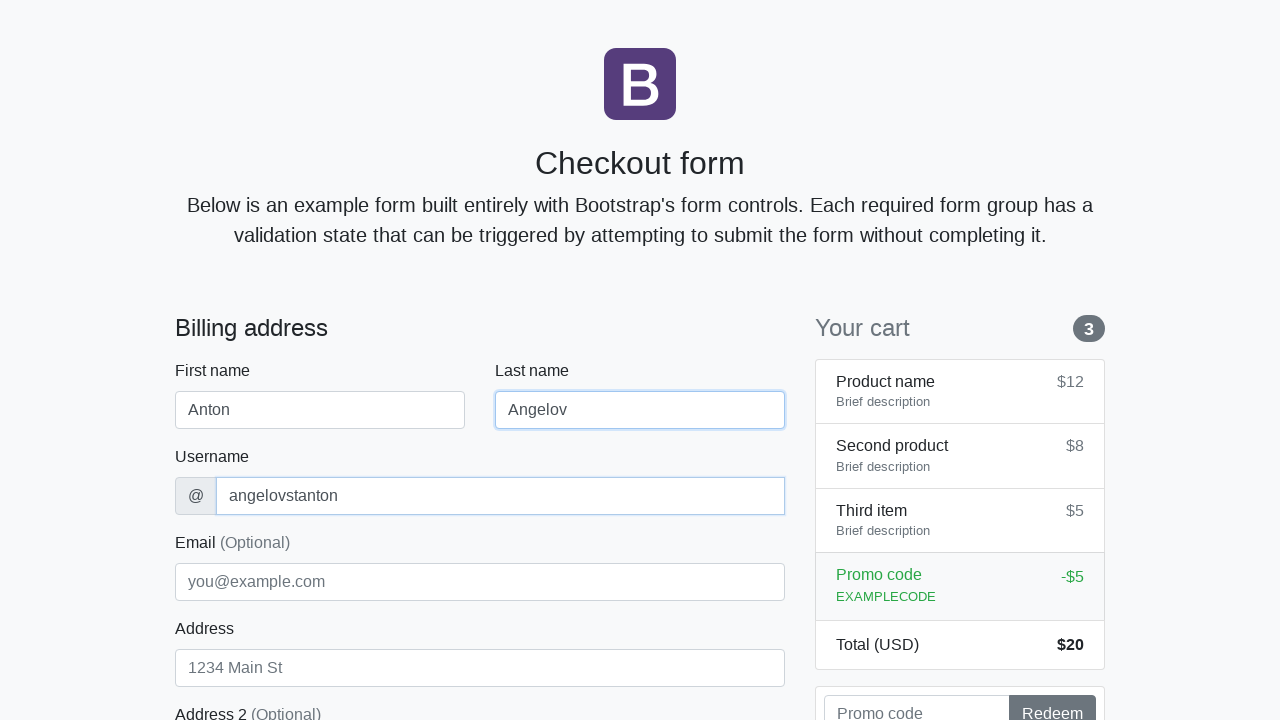

Filled address with 'Flower Street 76' on #address
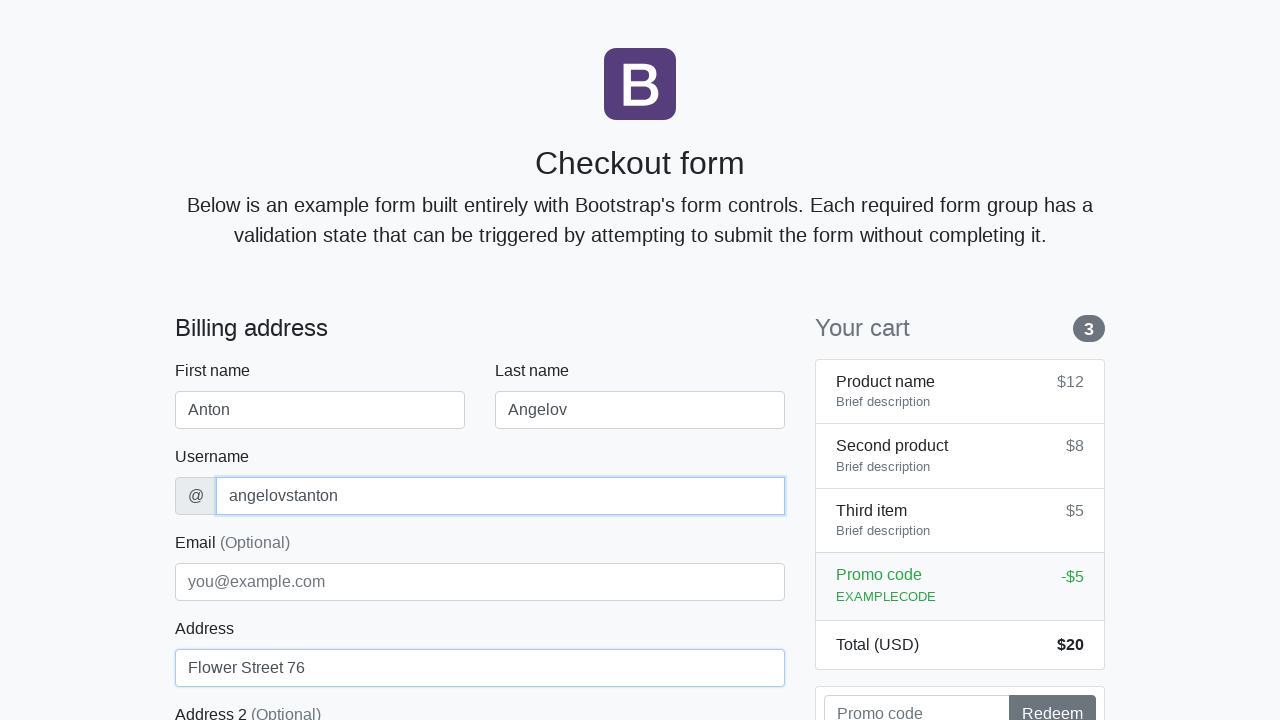

Filled email with 'george@lambdatest.com' on #email
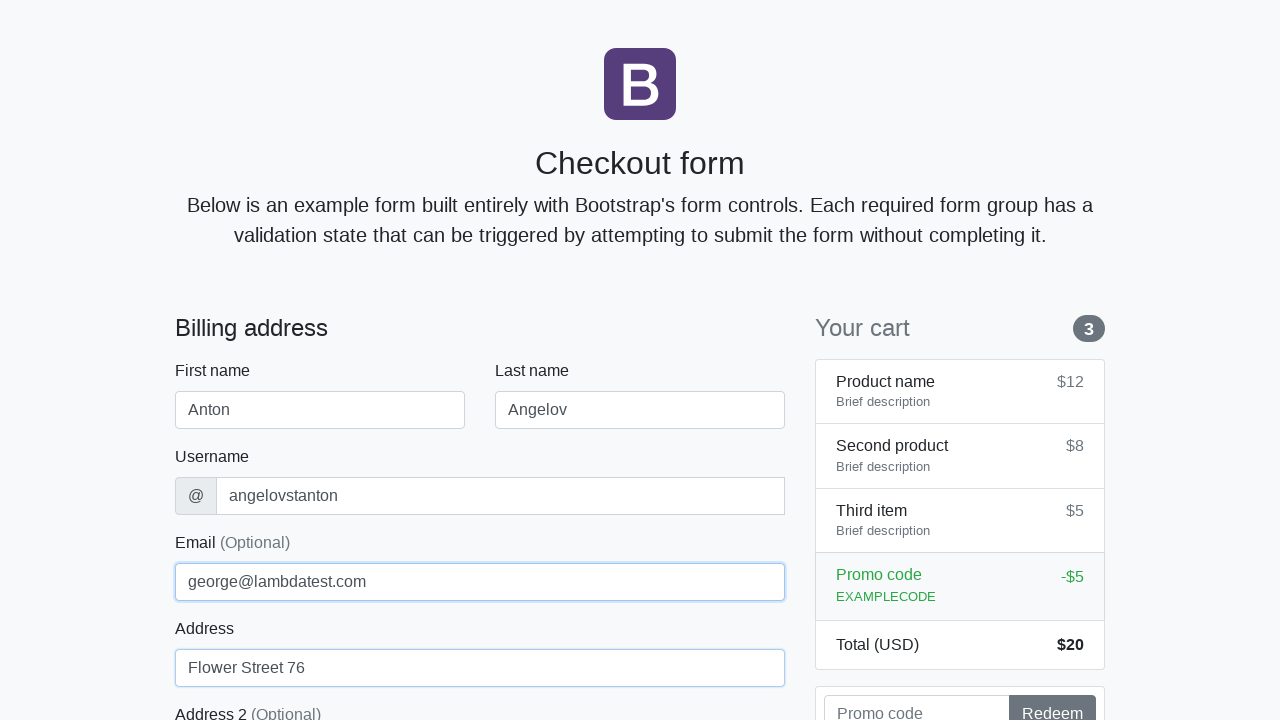

Selected country 'United States' on #country
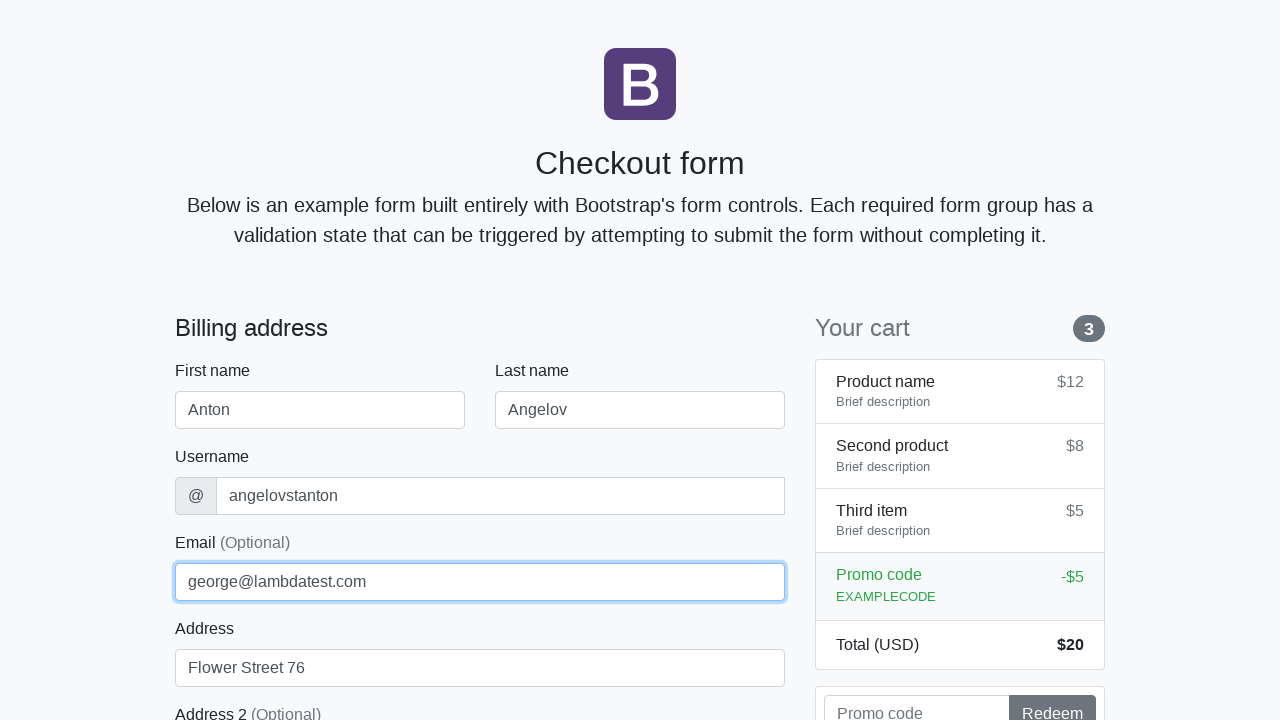

Selected state 'California' on #state
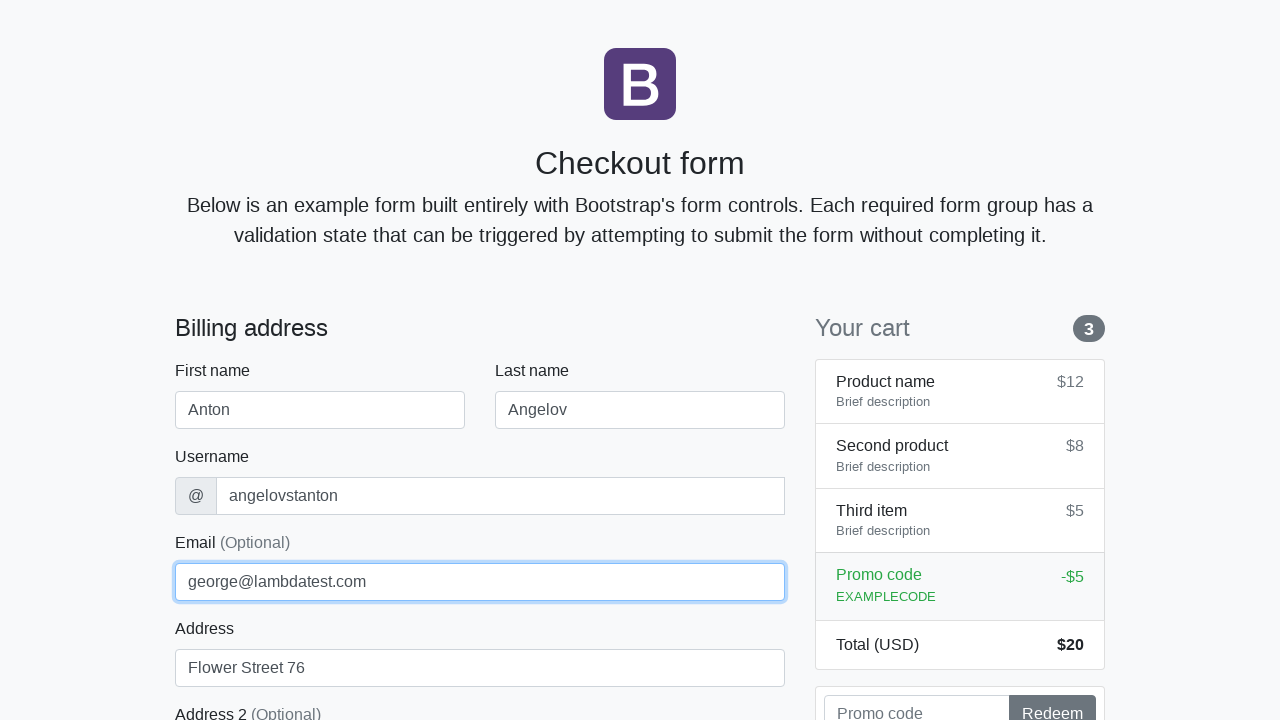

Filled zip code with '1000' on #zip
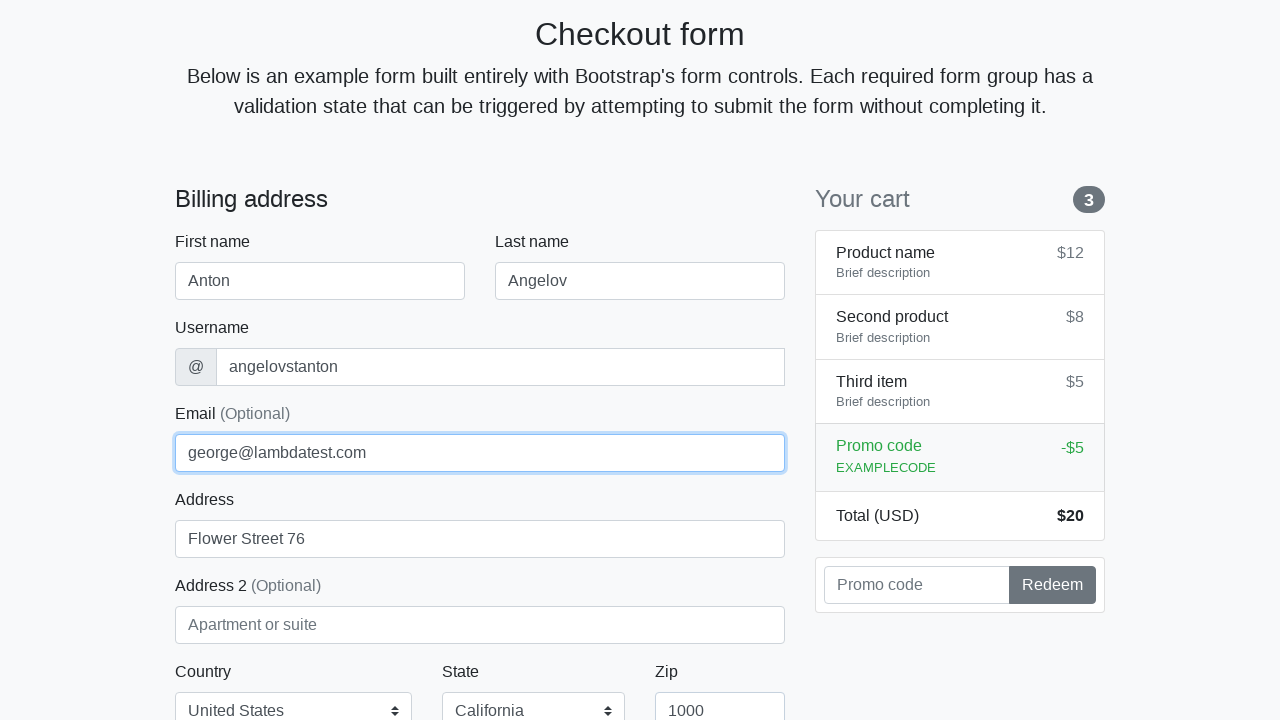

Filled credit card name with 'Anton Angelov' on #cc-name
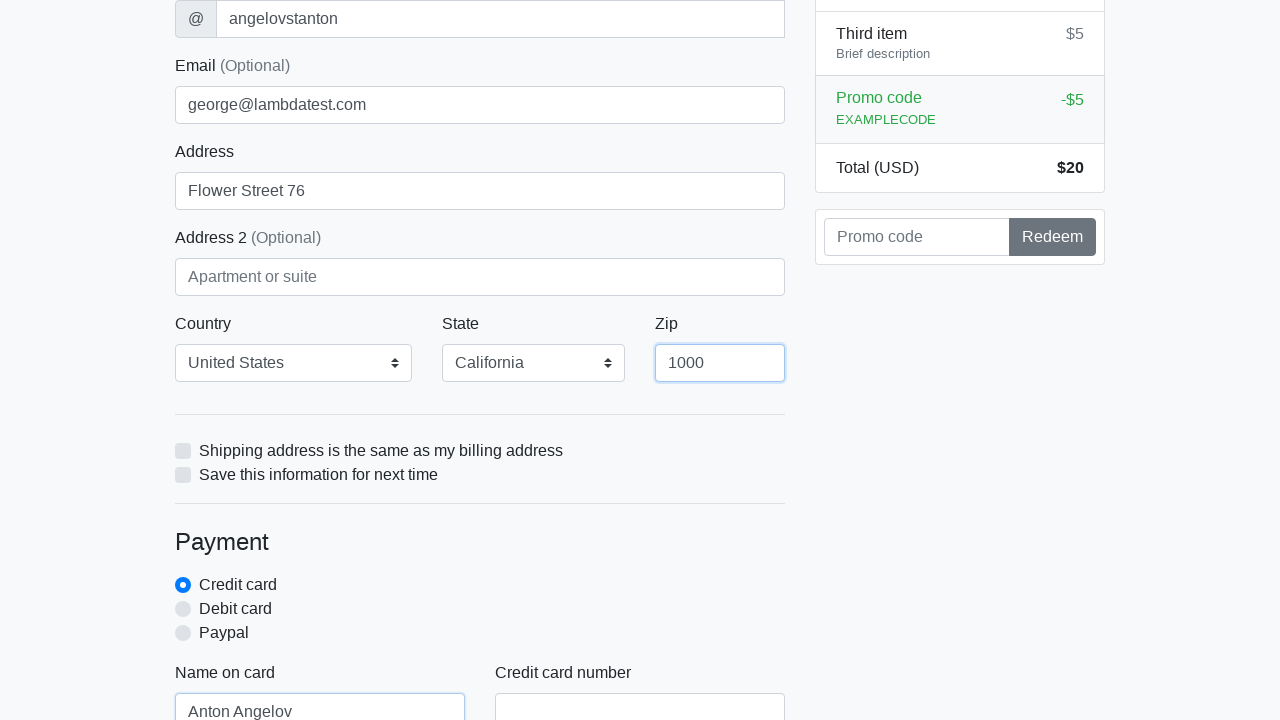

Filled credit card number with '5610591081018250' on #cc-number
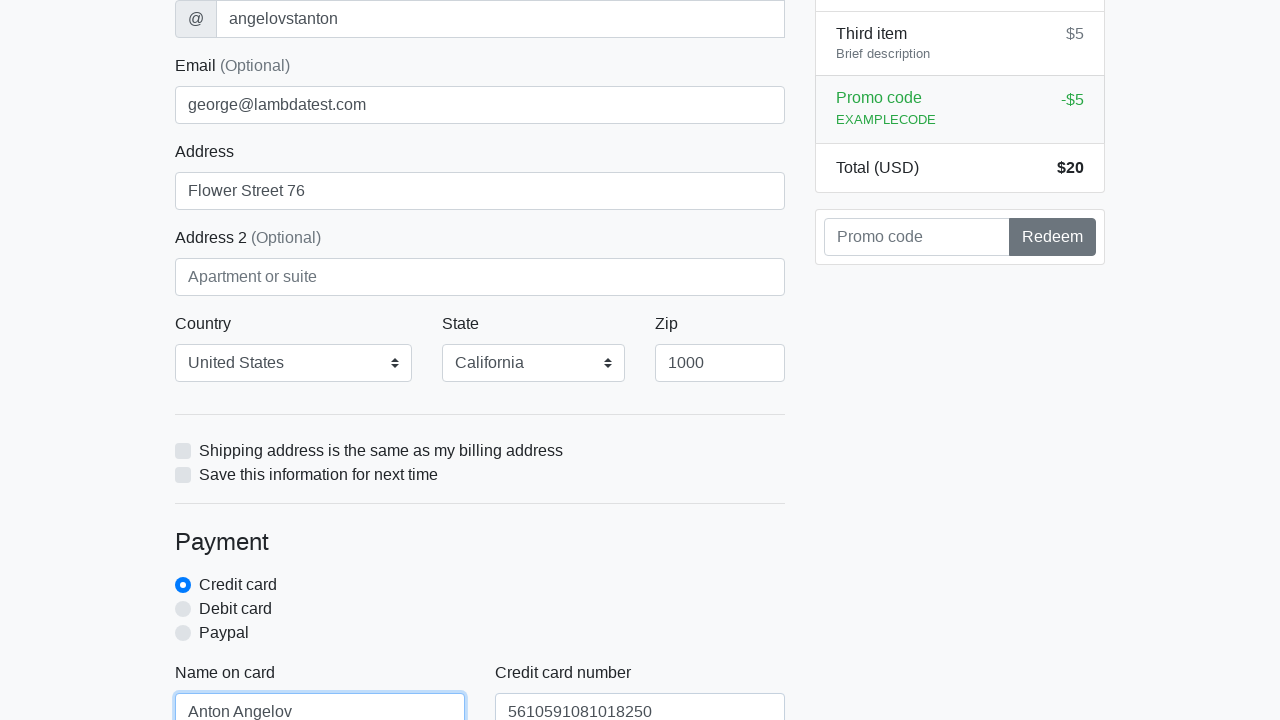

Filled credit card expiration with '20/10/2020' on #cc-expiration
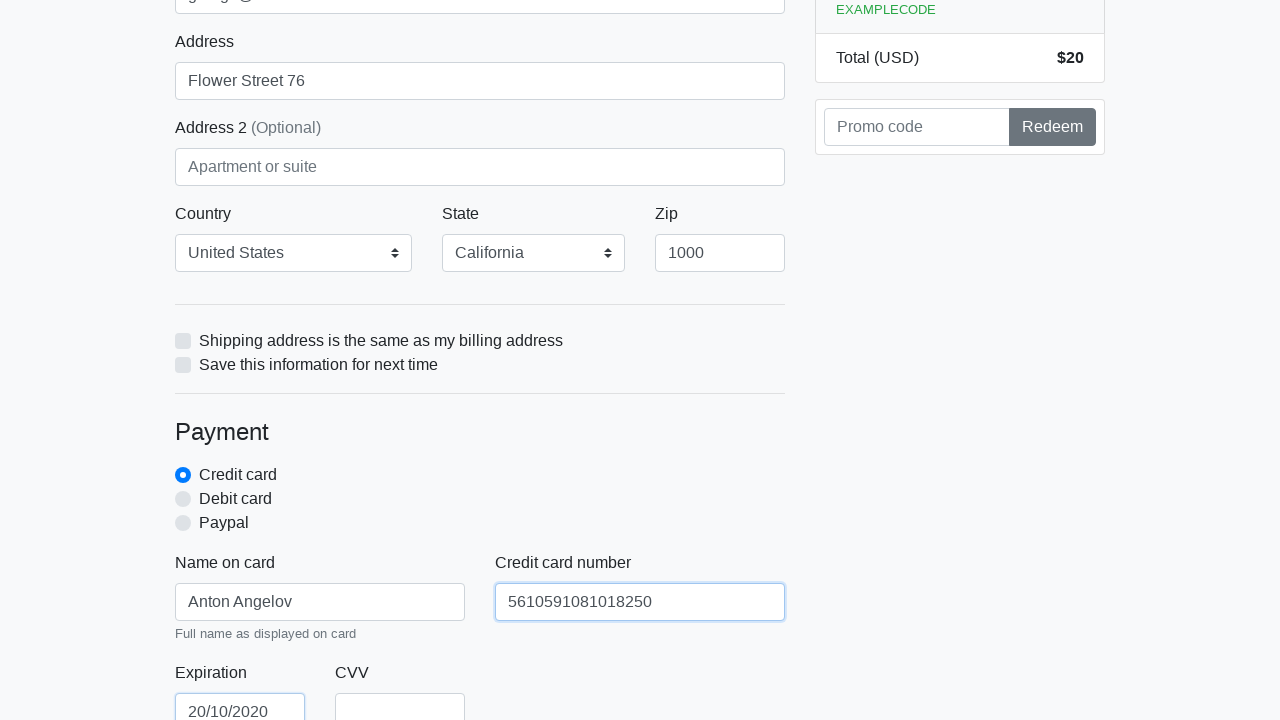

Filled credit card CVV with '888' on #cc-cvv
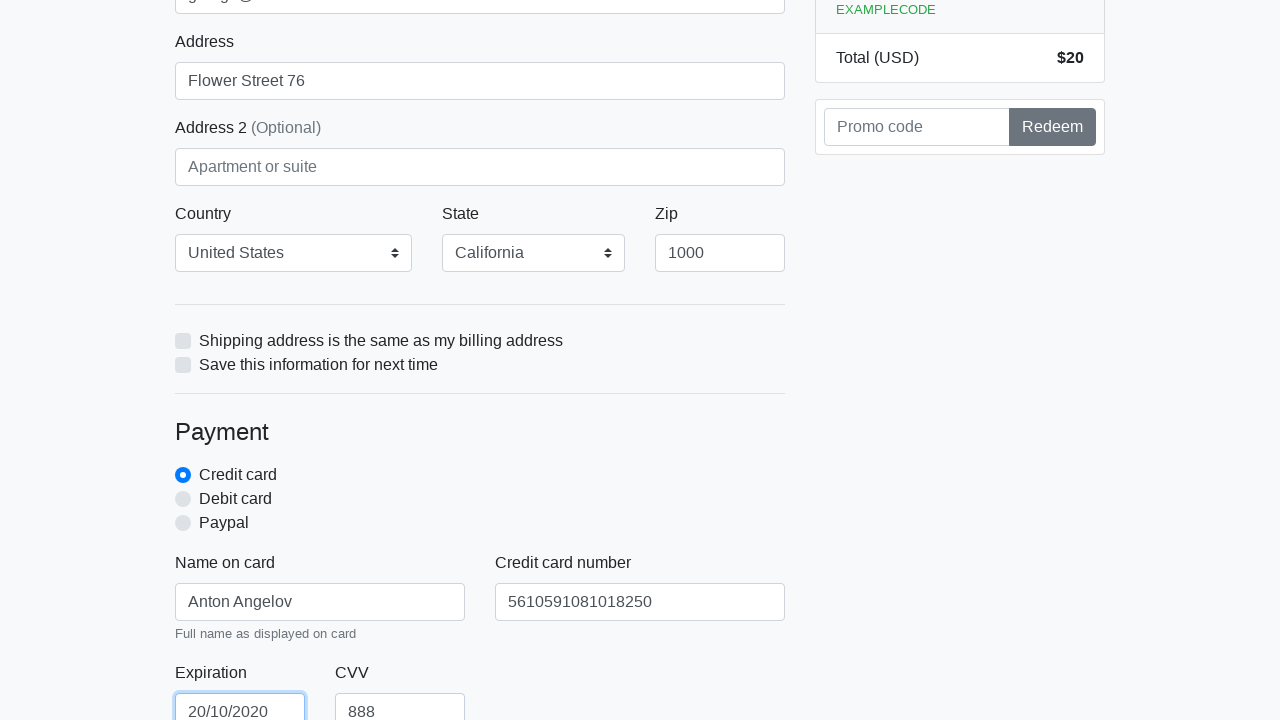

Clicked checkout form submit button at (480, 500) on xpath=/html/body/div/div[2]/div[2]/form/button
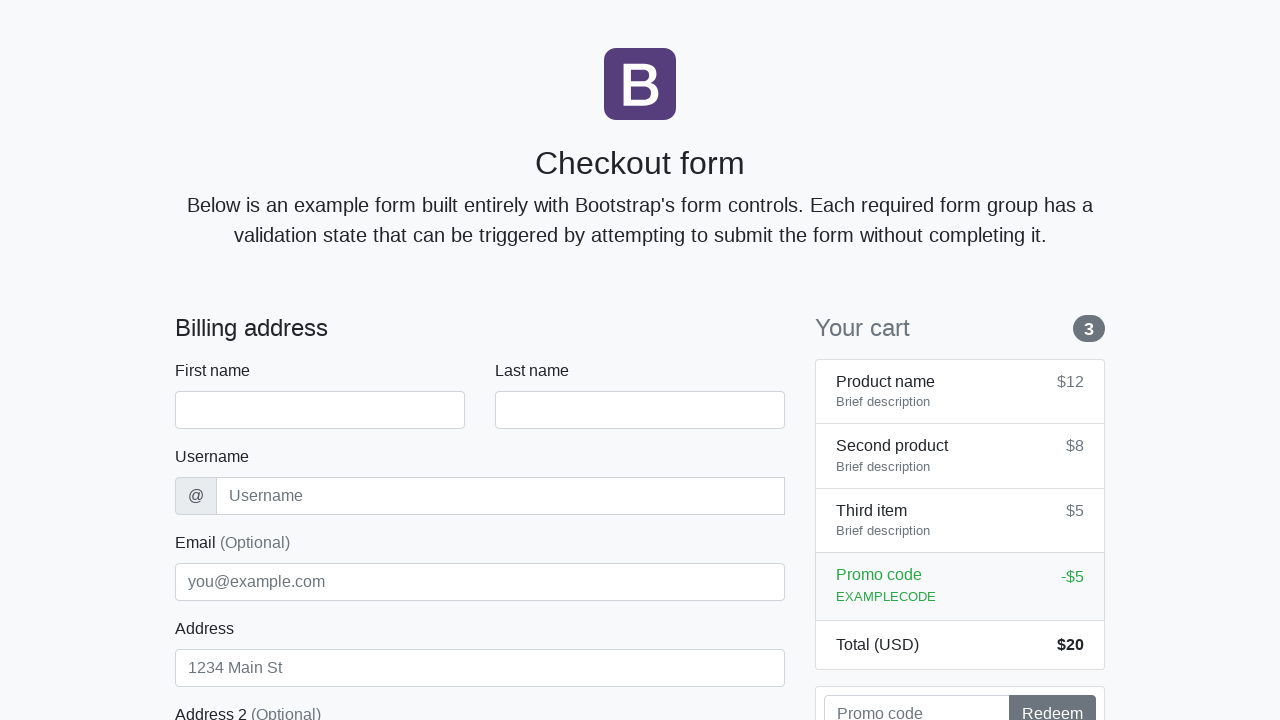

Navigated to Bootstrap checkout page for repeat purchase
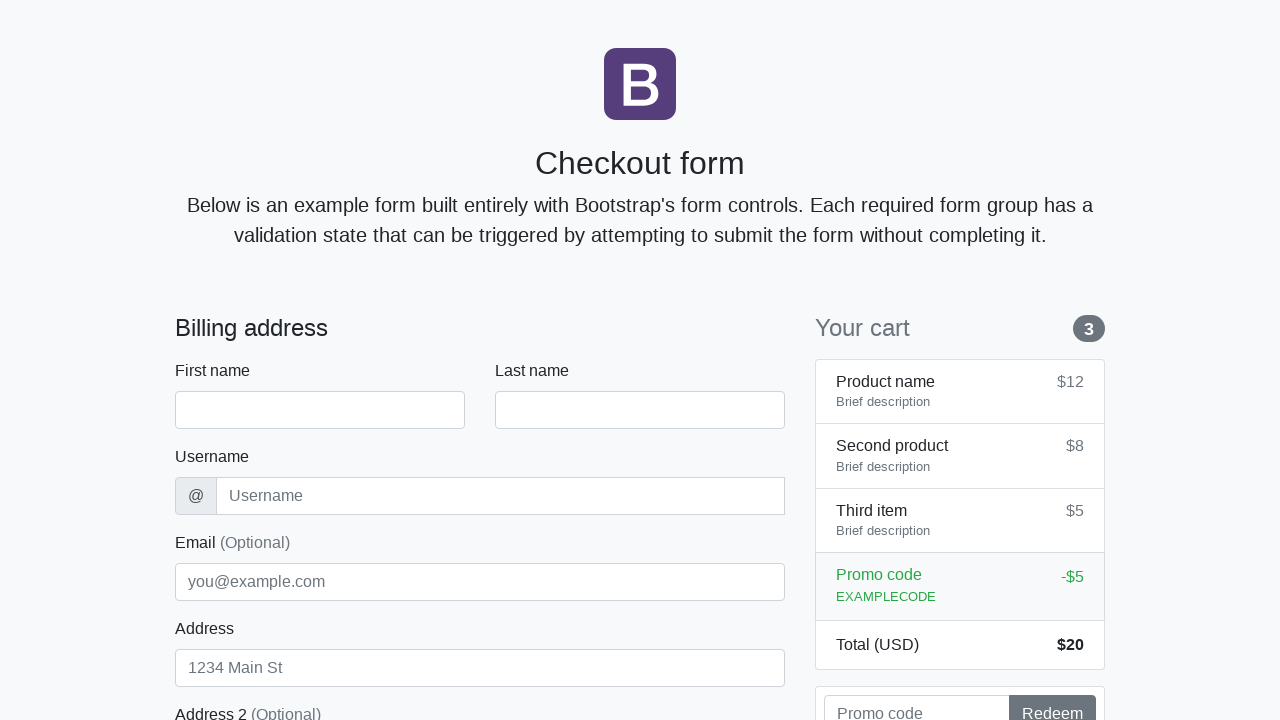

First name input field loaded for next purchase iteration
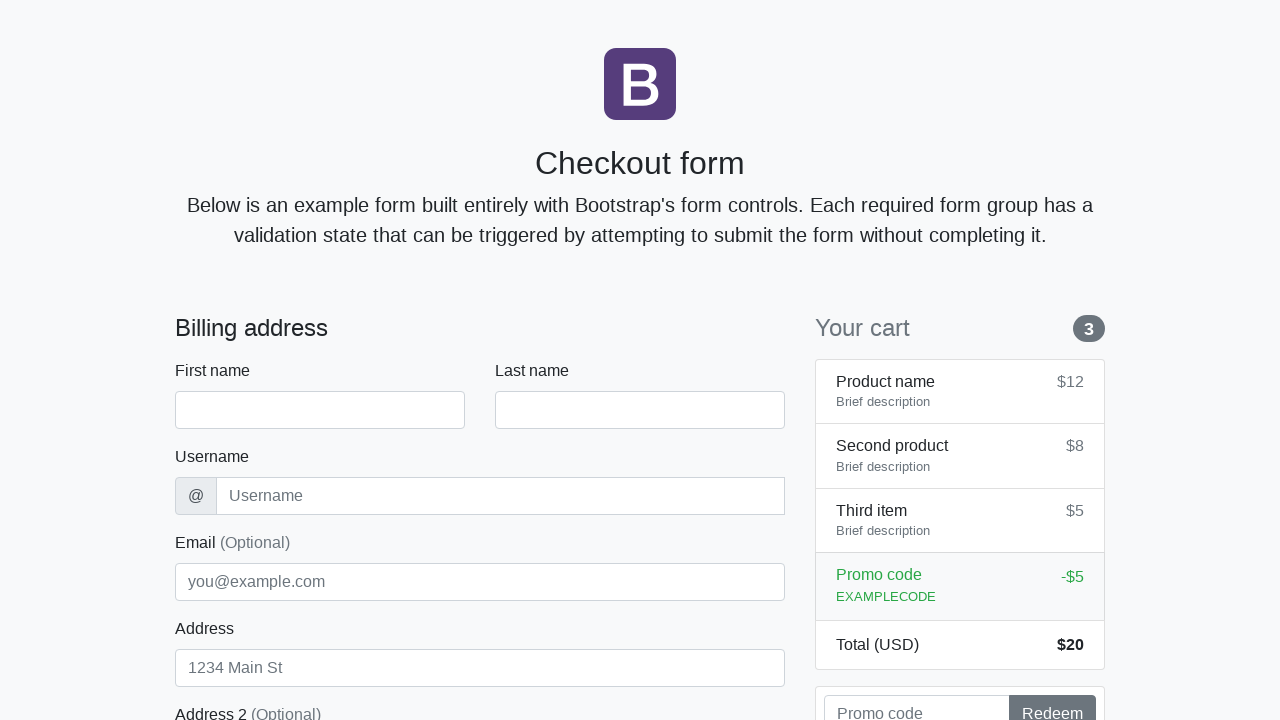

Filled first name with 'Anton' on #firstName
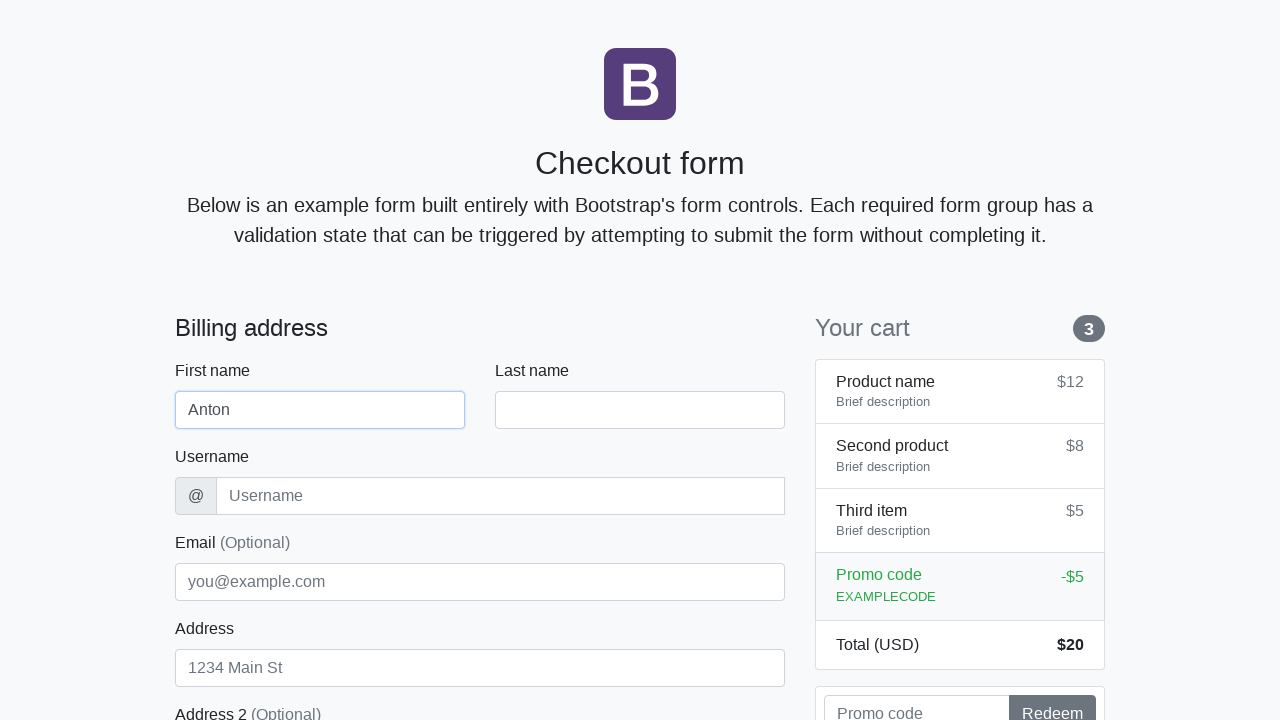

Filled last name with 'Angelov' on #lastName
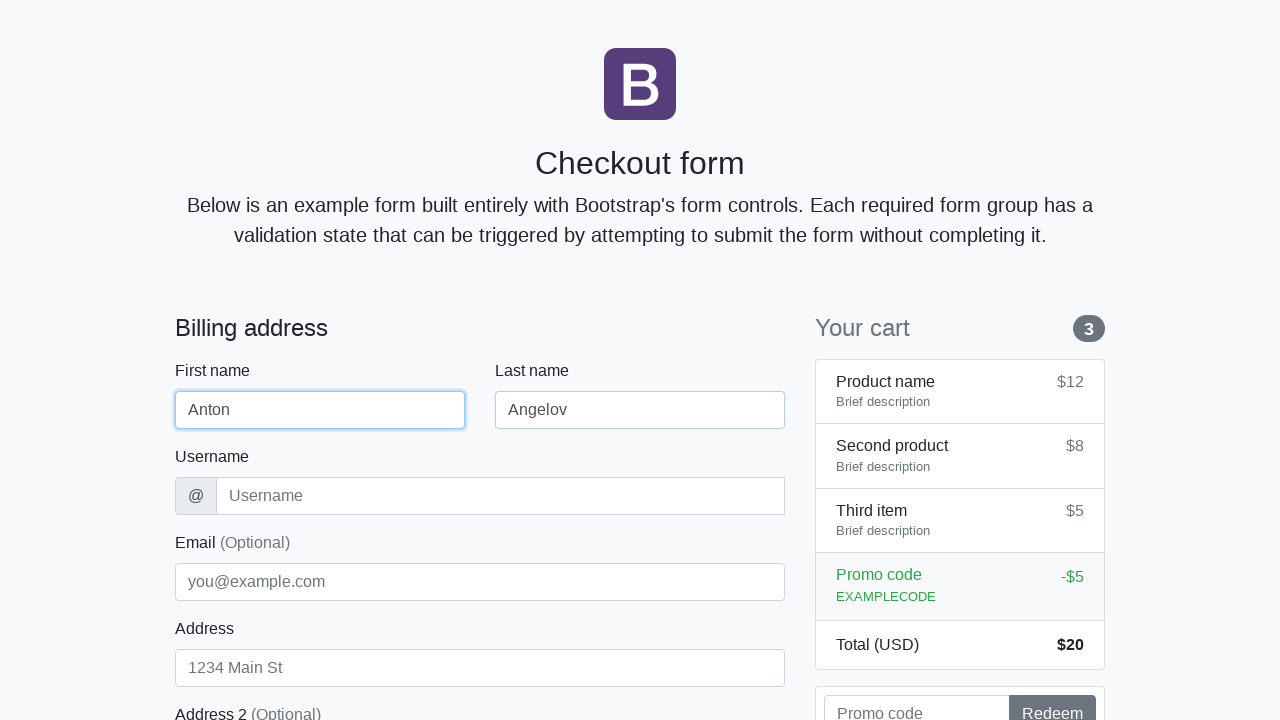

Filled username with 'angelovstanton' on #username
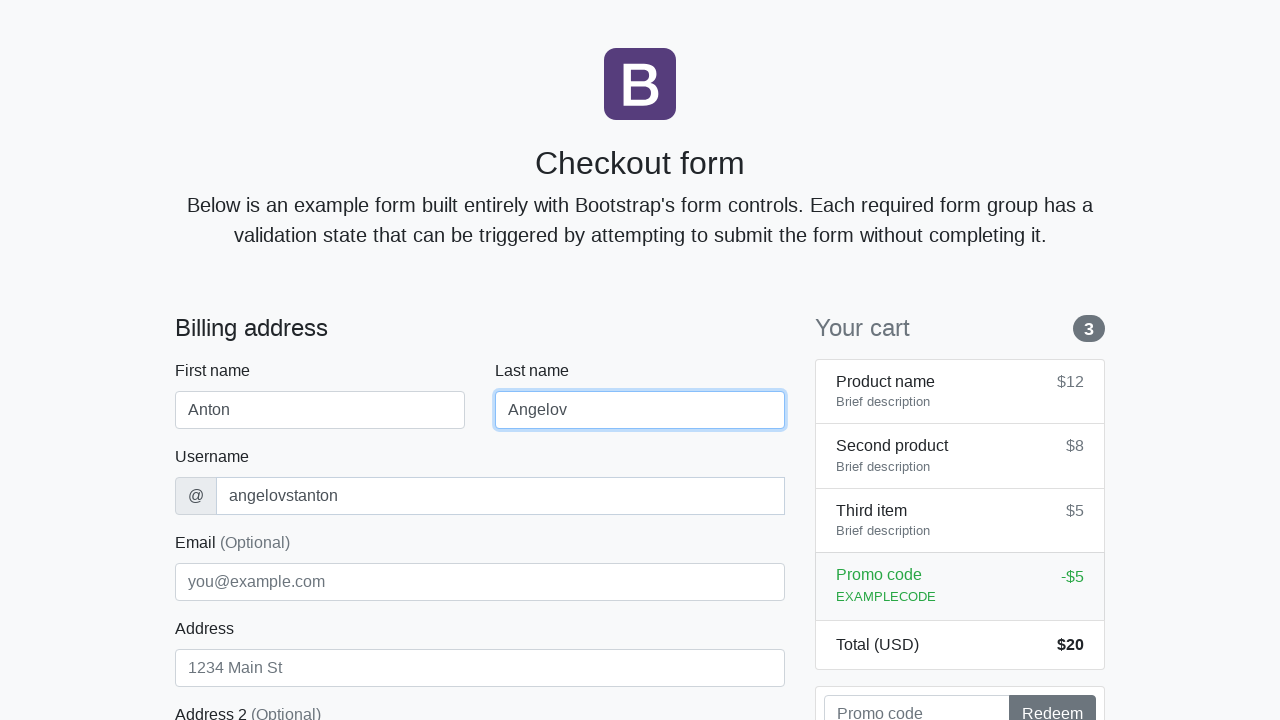

Filled address with 'Flower Street 76' on #address
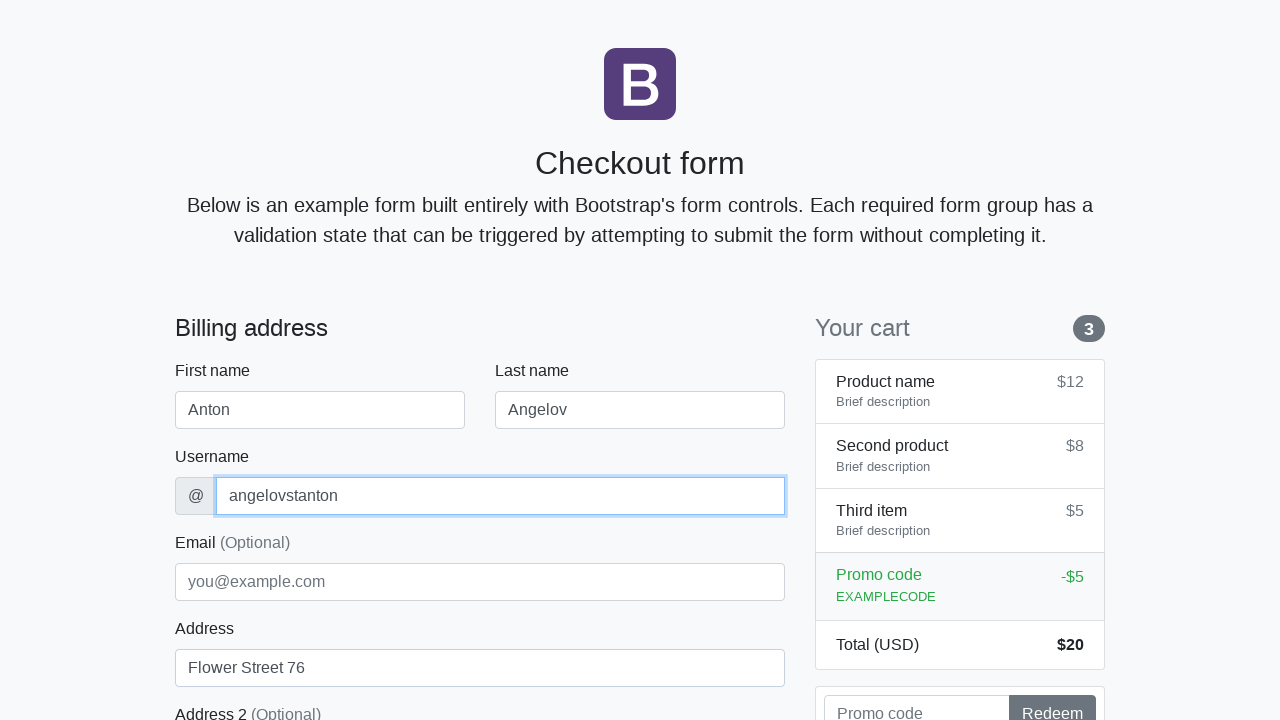

Filled email with 'george@lambdatest.com' on #email
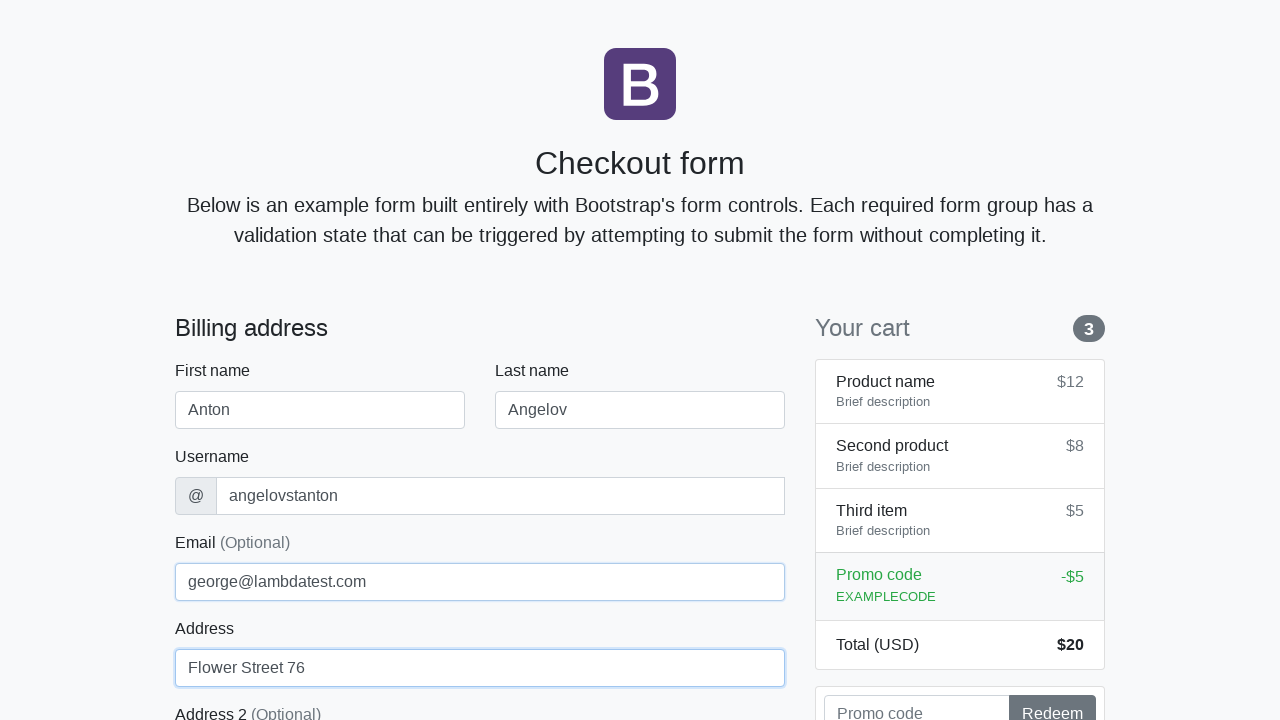

Selected country 'United States' on #country
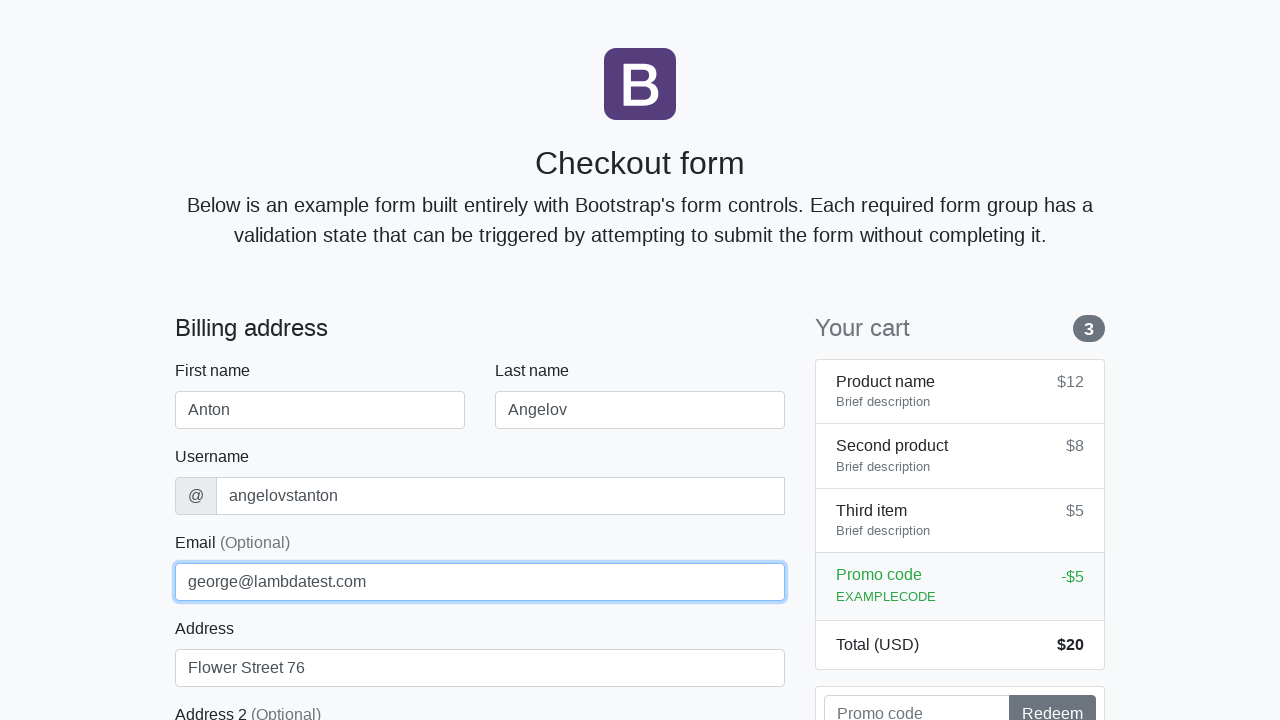

Selected state 'California' on #state
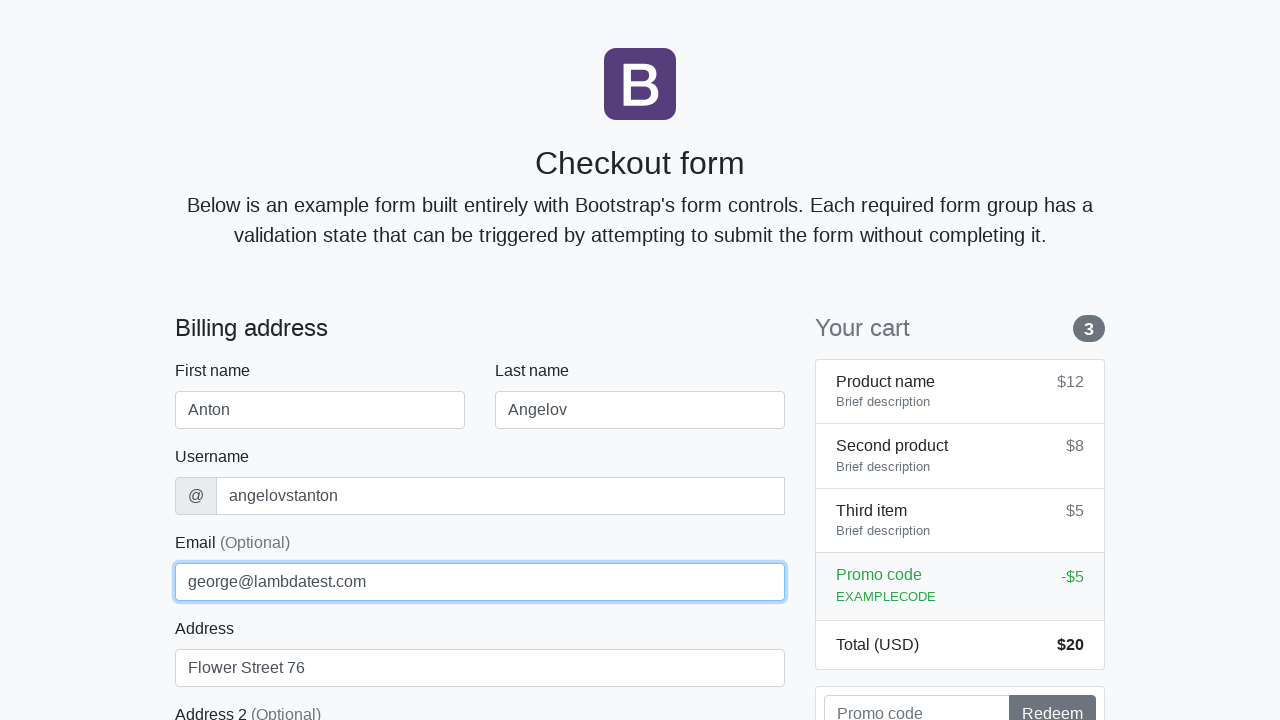

Filled zip code with '1000' on #zip
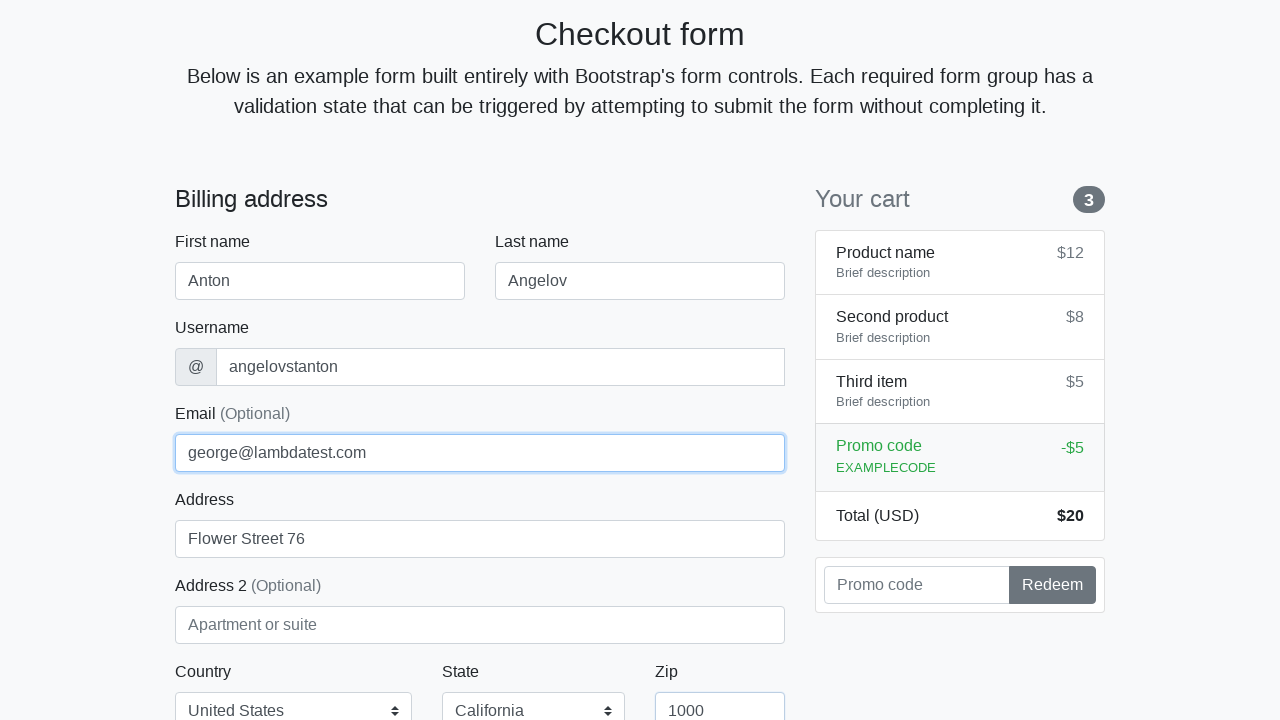

Filled credit card name with 'Anton Angelov' on #cc-name
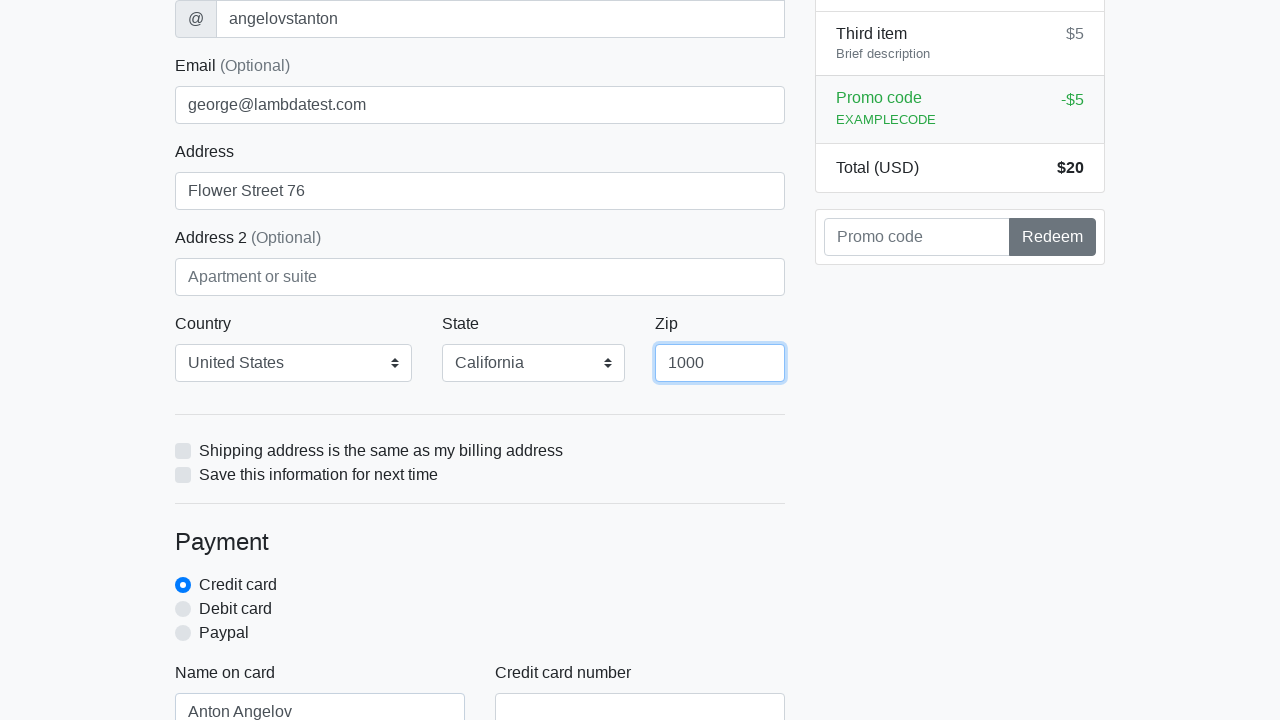

Filled credit card number with '5610591081018250' on #cc-number
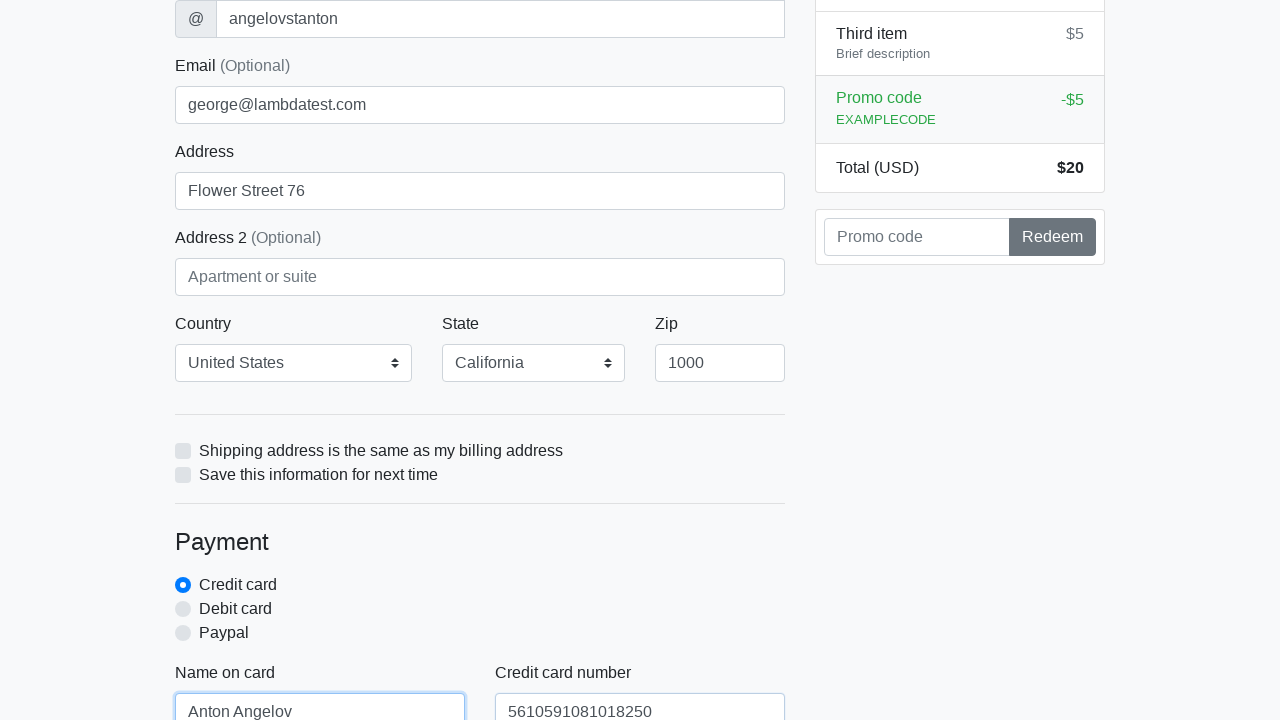

Filled credit card expiration with '20/10/2020' on #cc-expiration
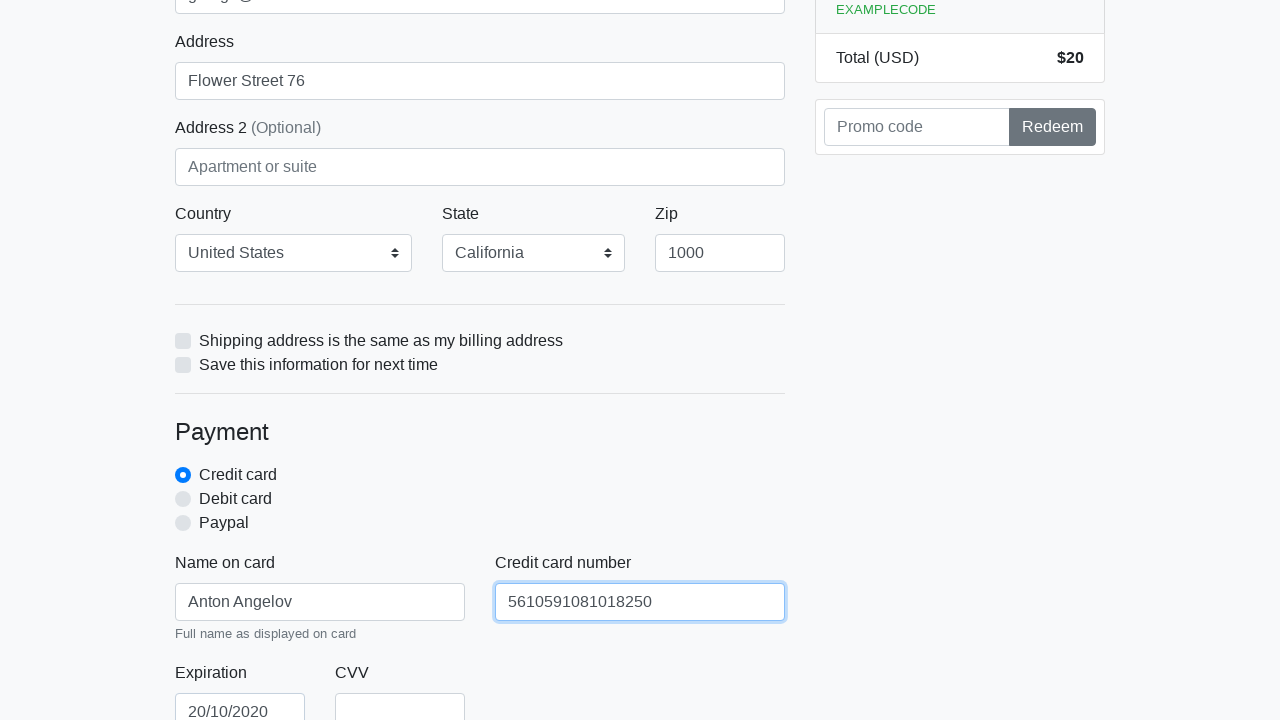

Filled credit card CVV with '888' on #cc-cvv
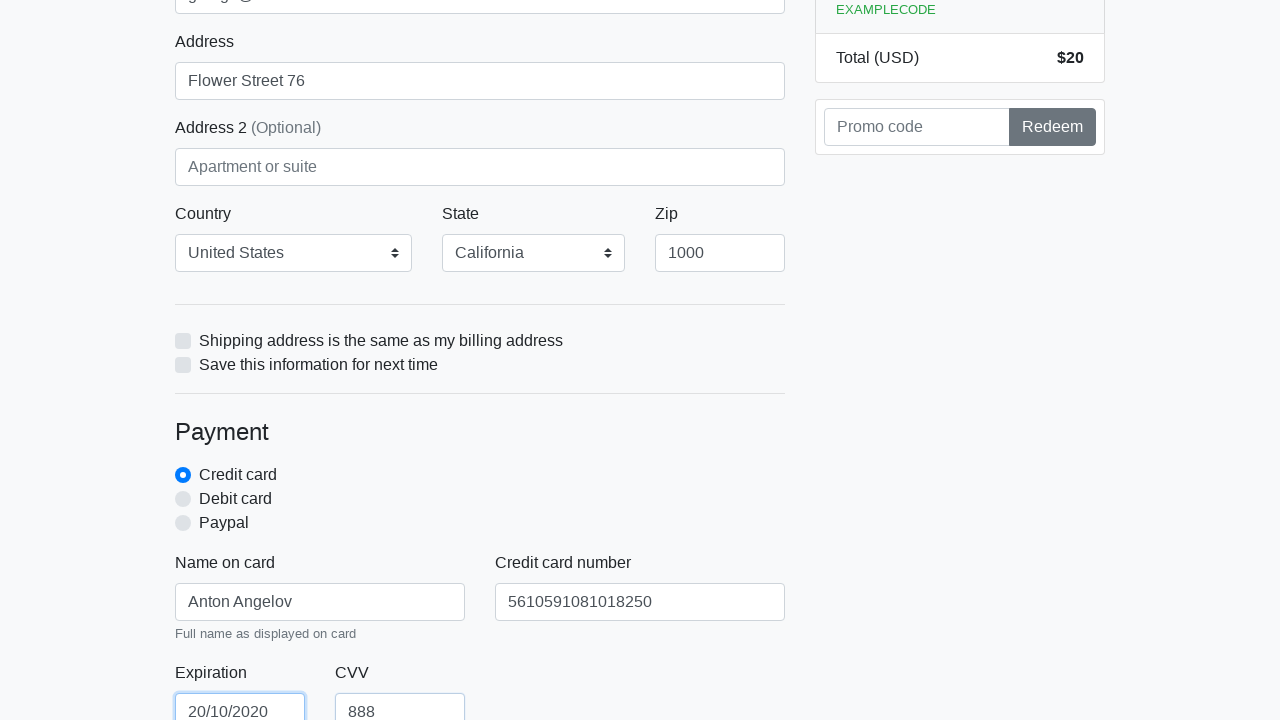

Clicked checkout form submit button at (480, 500) on xpath=/html/body/div/div[2]/div[2]/form/button
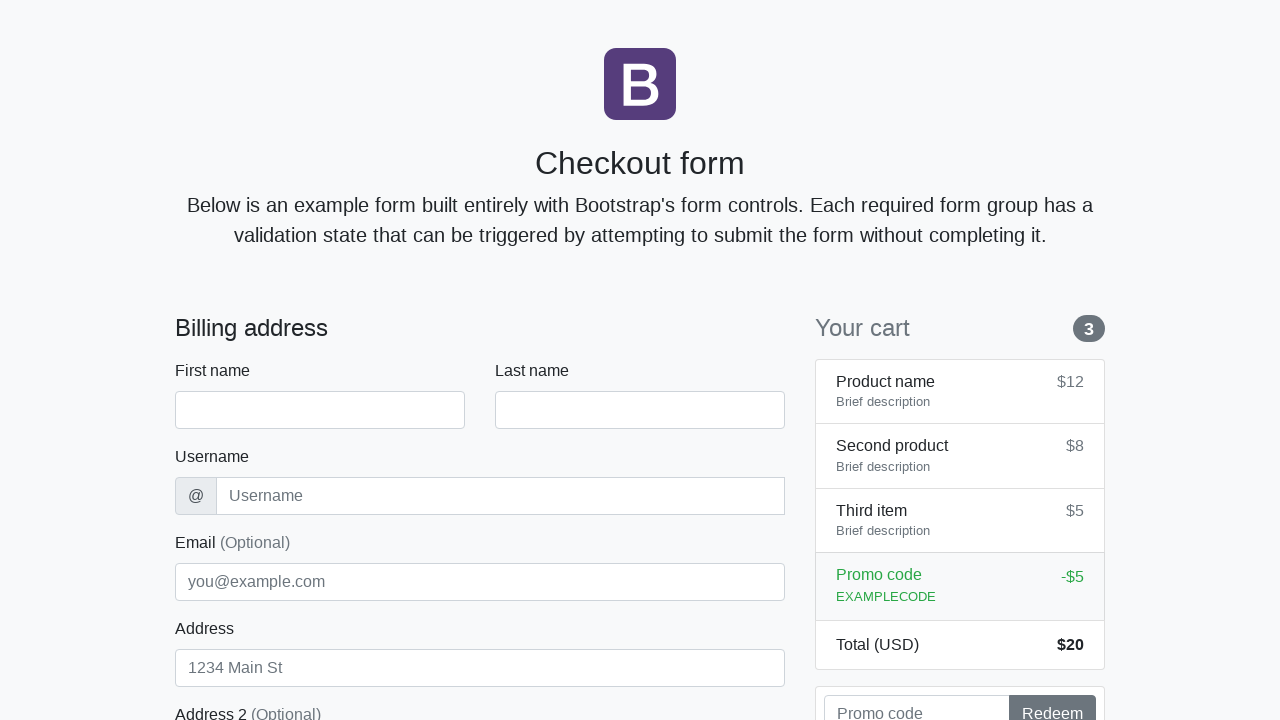

Navigated to Bootstrap checkout page for repeat purchase
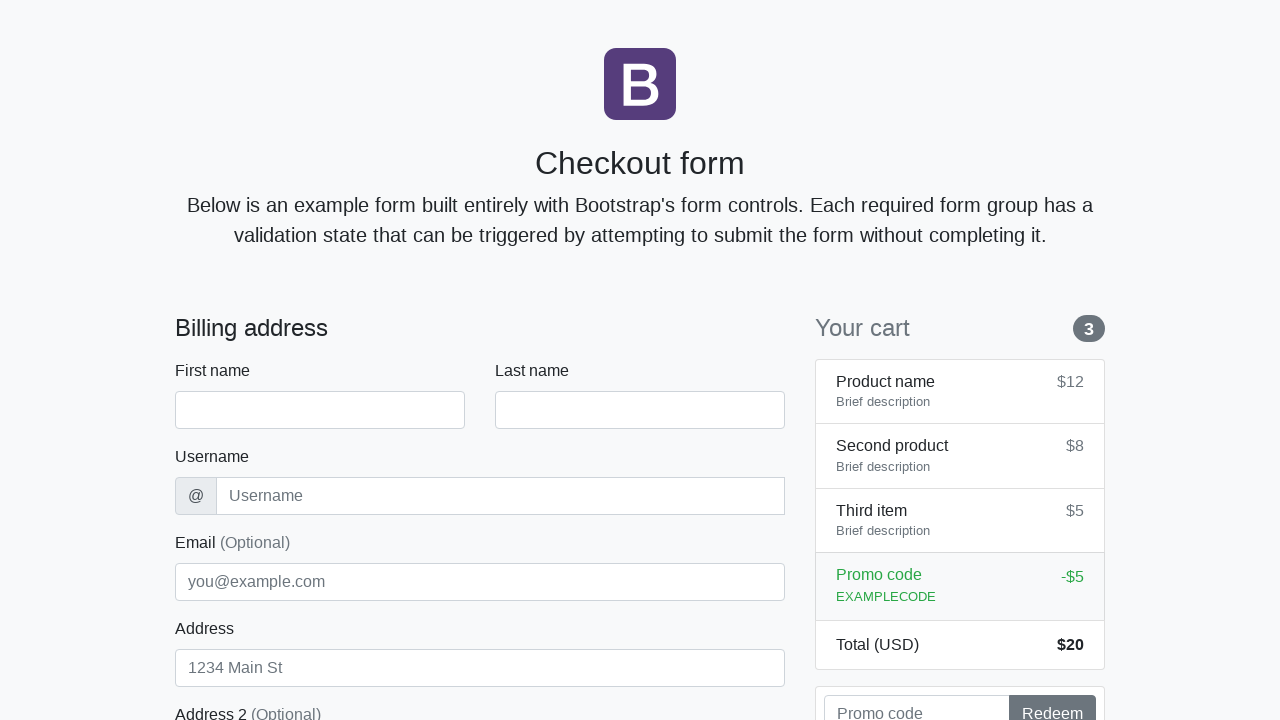

First name input field loaded for next purchase iteration
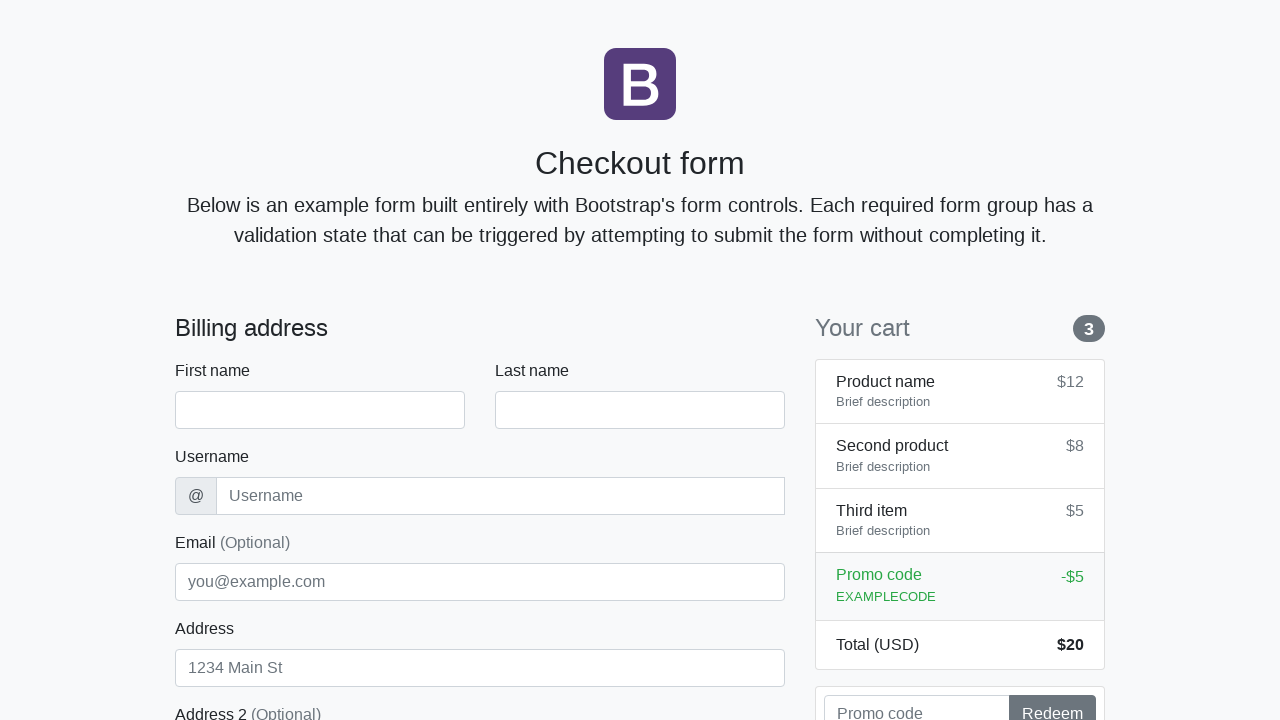

Filled first name with 'Anton' on #firstName
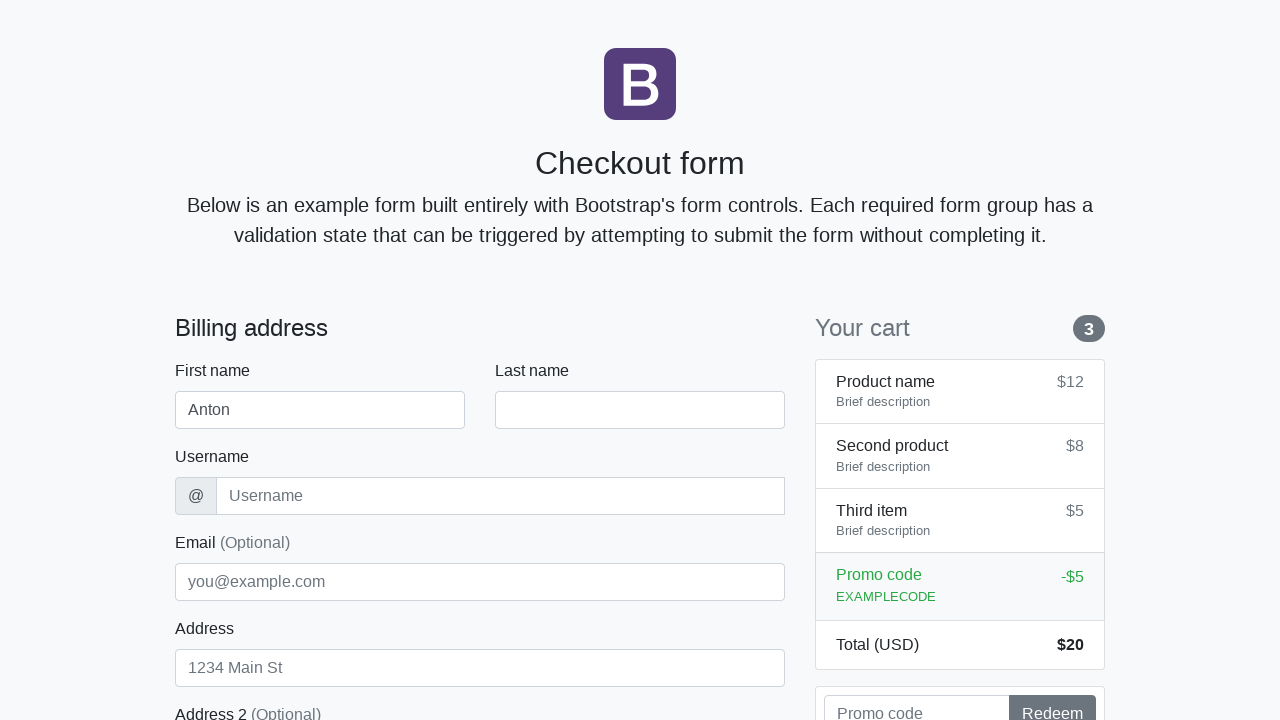

Filled last name with 'Angelov' on #lastName
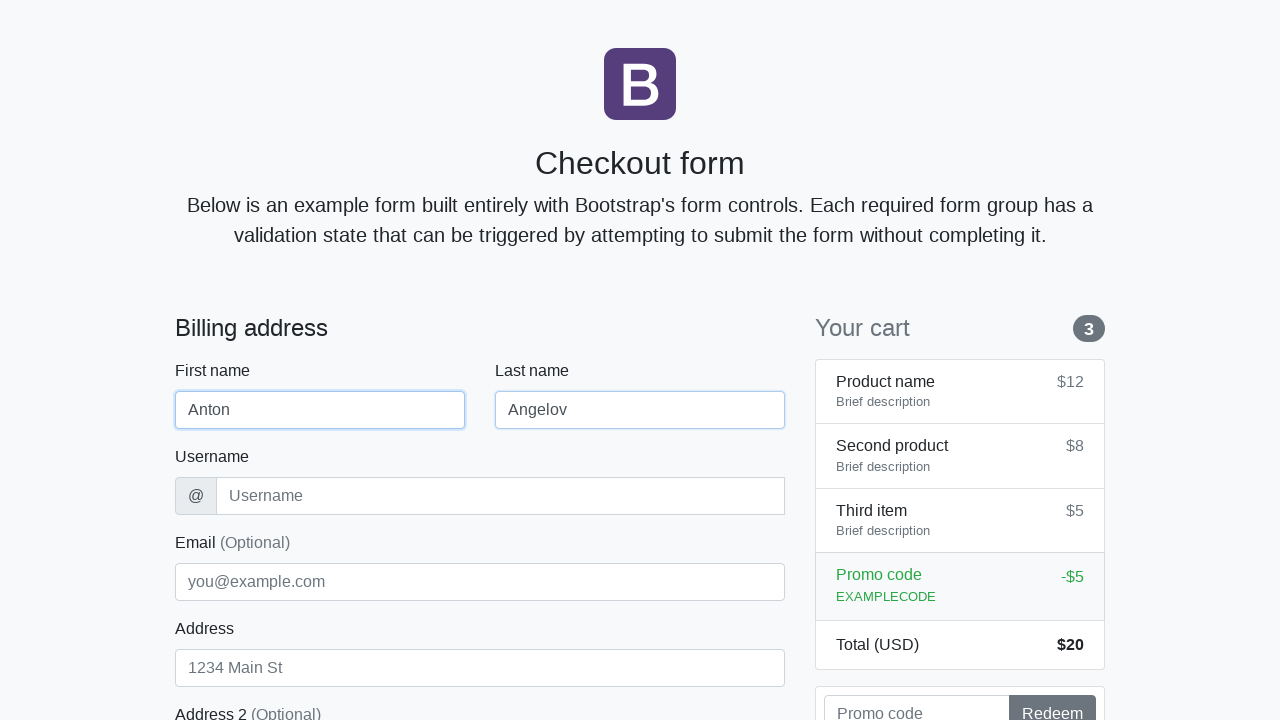

Filled username with 'angelovstanton' on #username
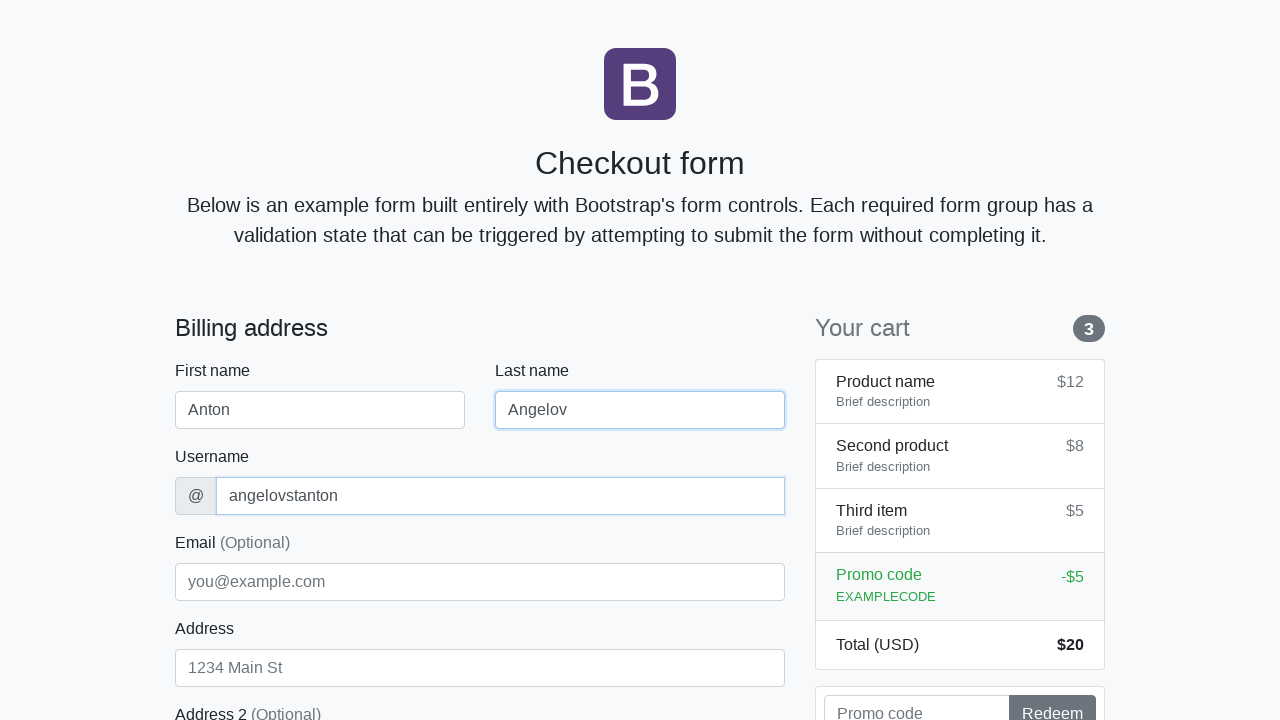

Filled address with 'Flower Street 76' on #address
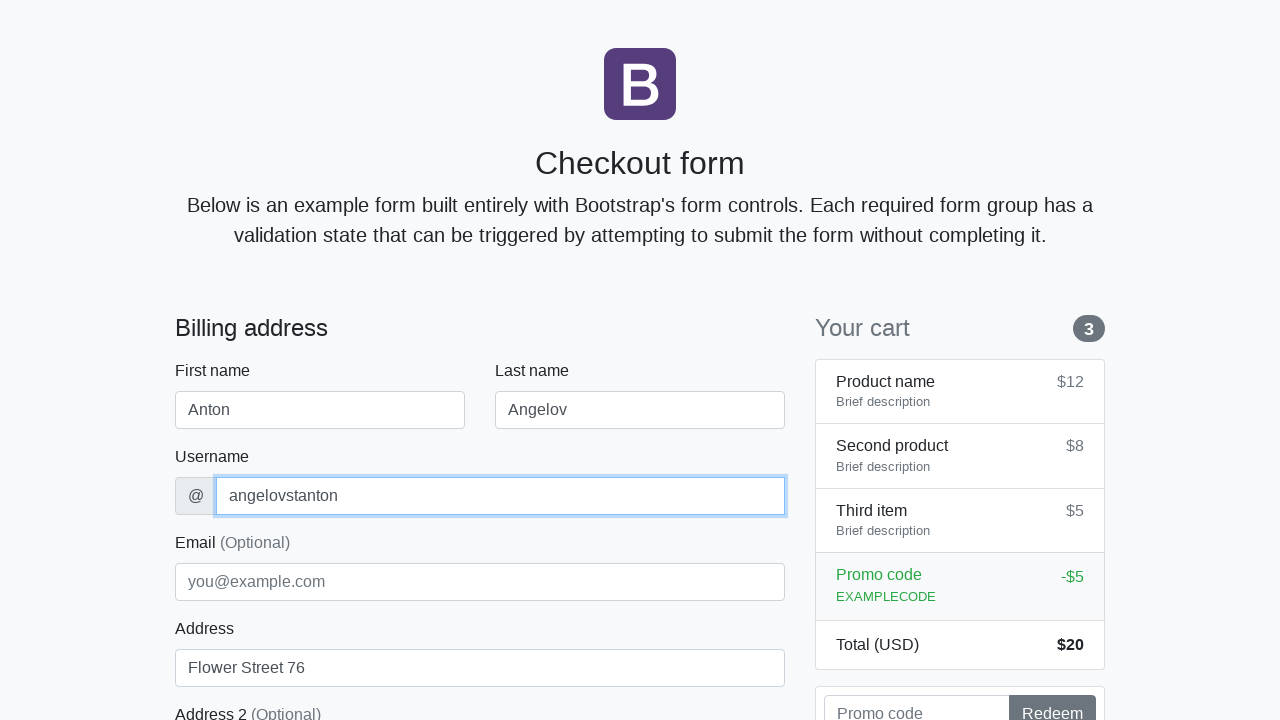

Filled email with 'george@lambdatest.com' on #email
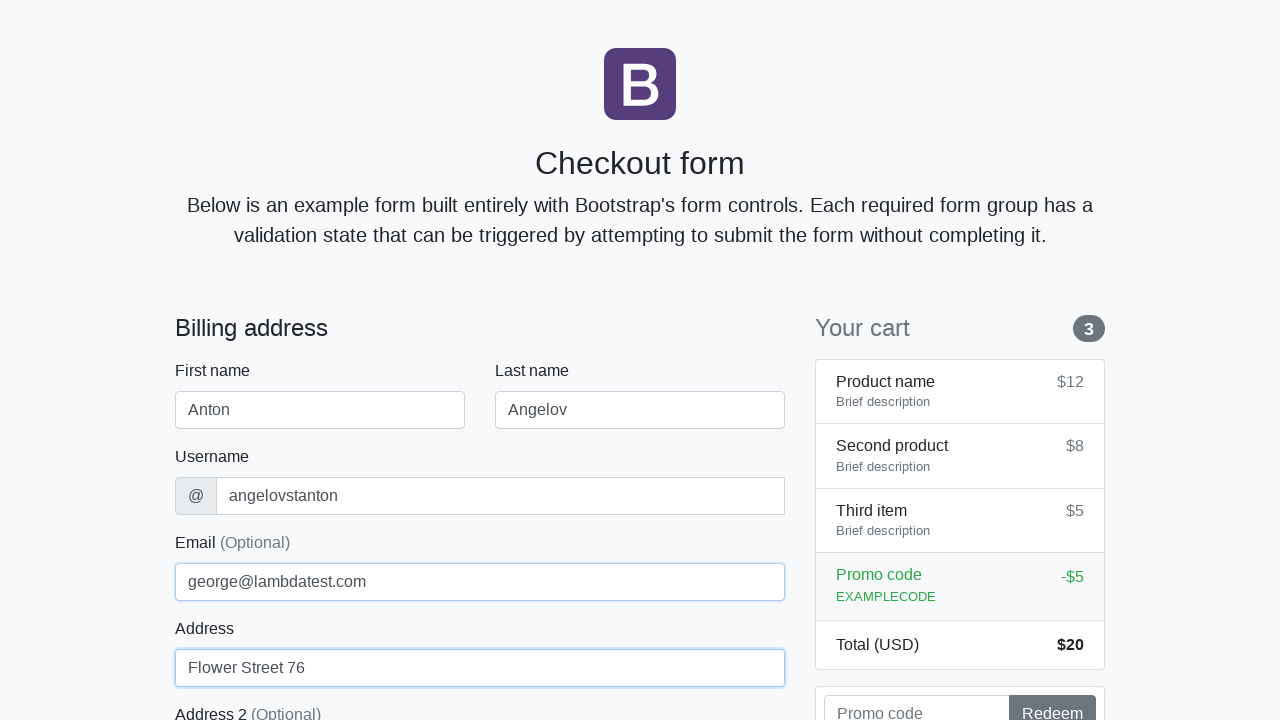

Selected country 'United States' on #country
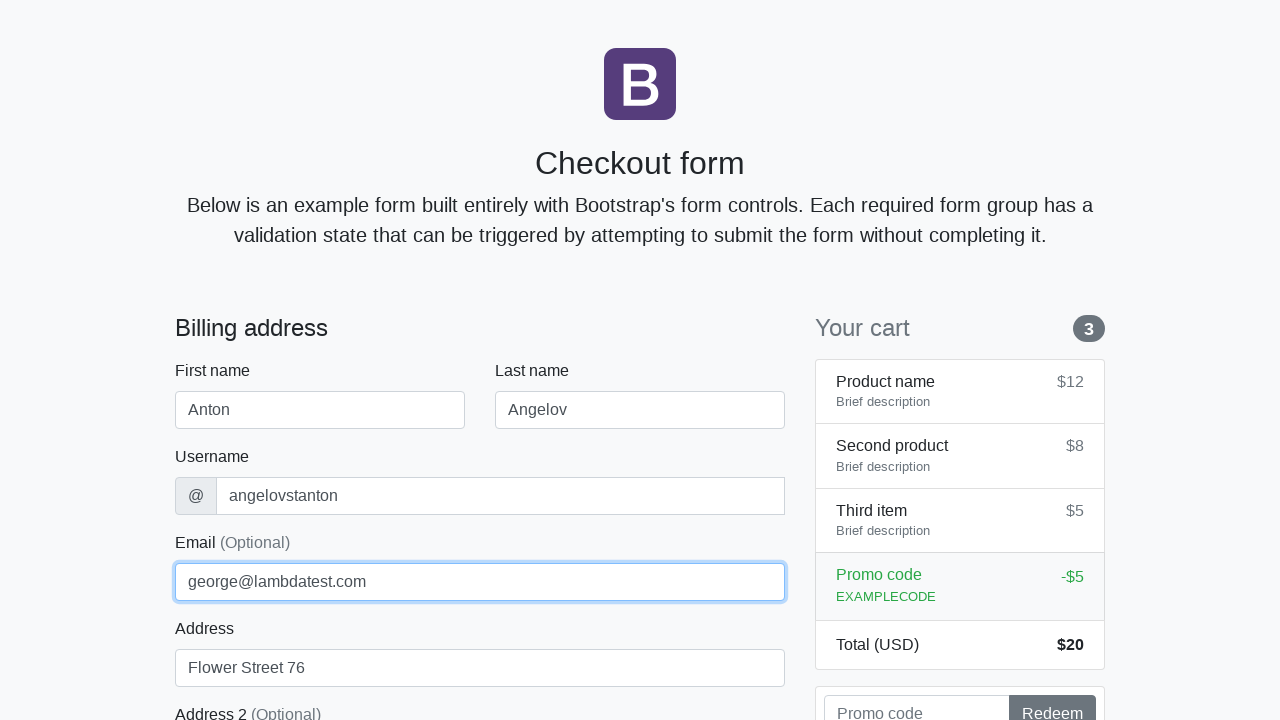

Selected state 'California' on #state
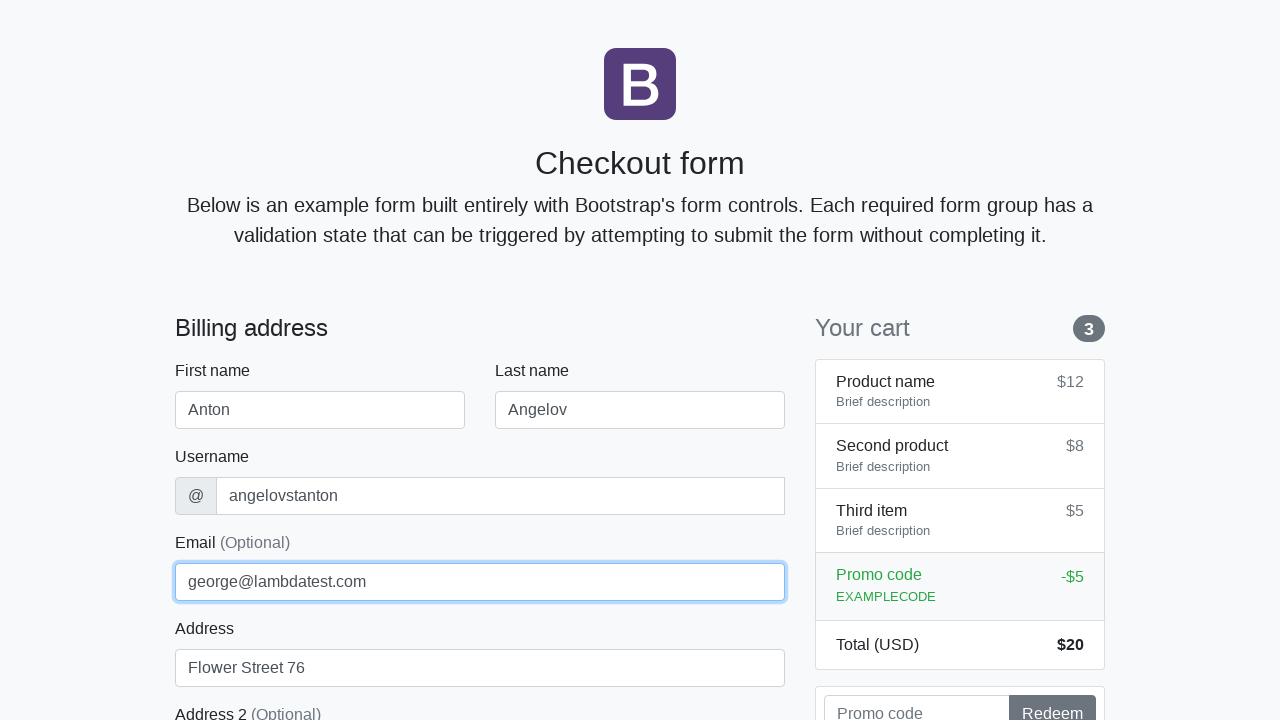

Filled zip code with '1000' on #zip
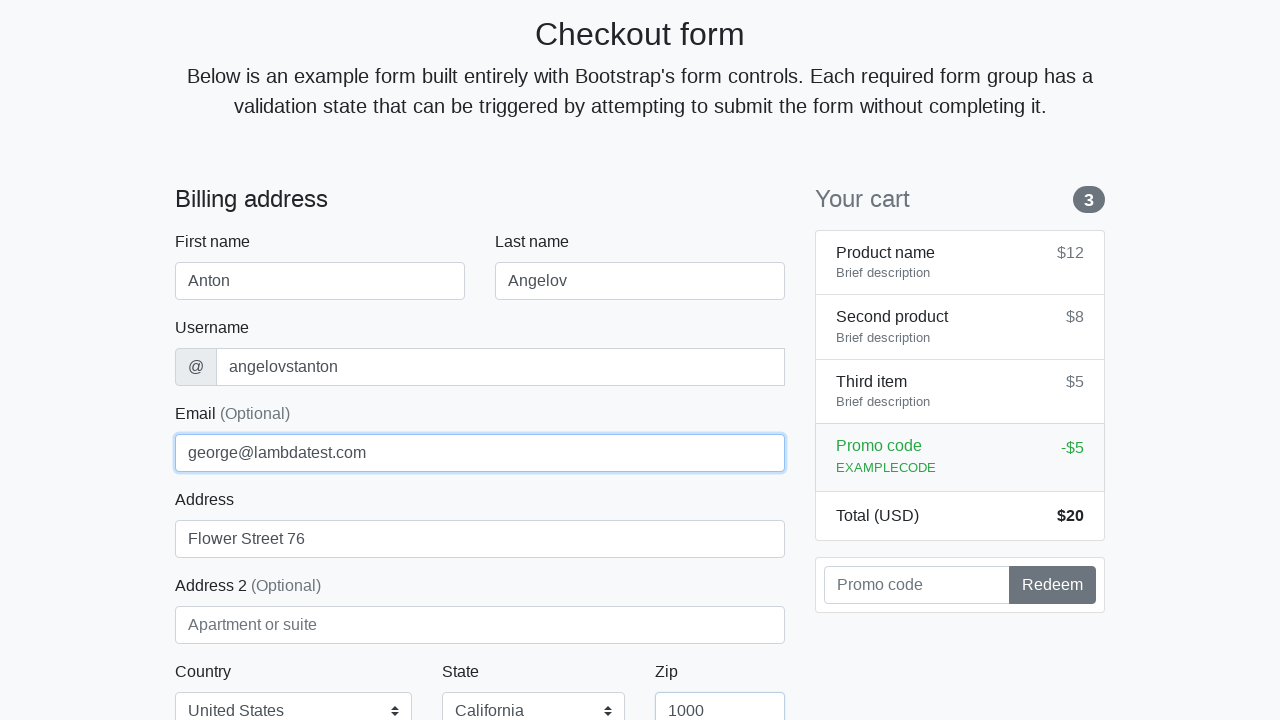

Filled credit card name with 'Anton Angelov' on #cc-name
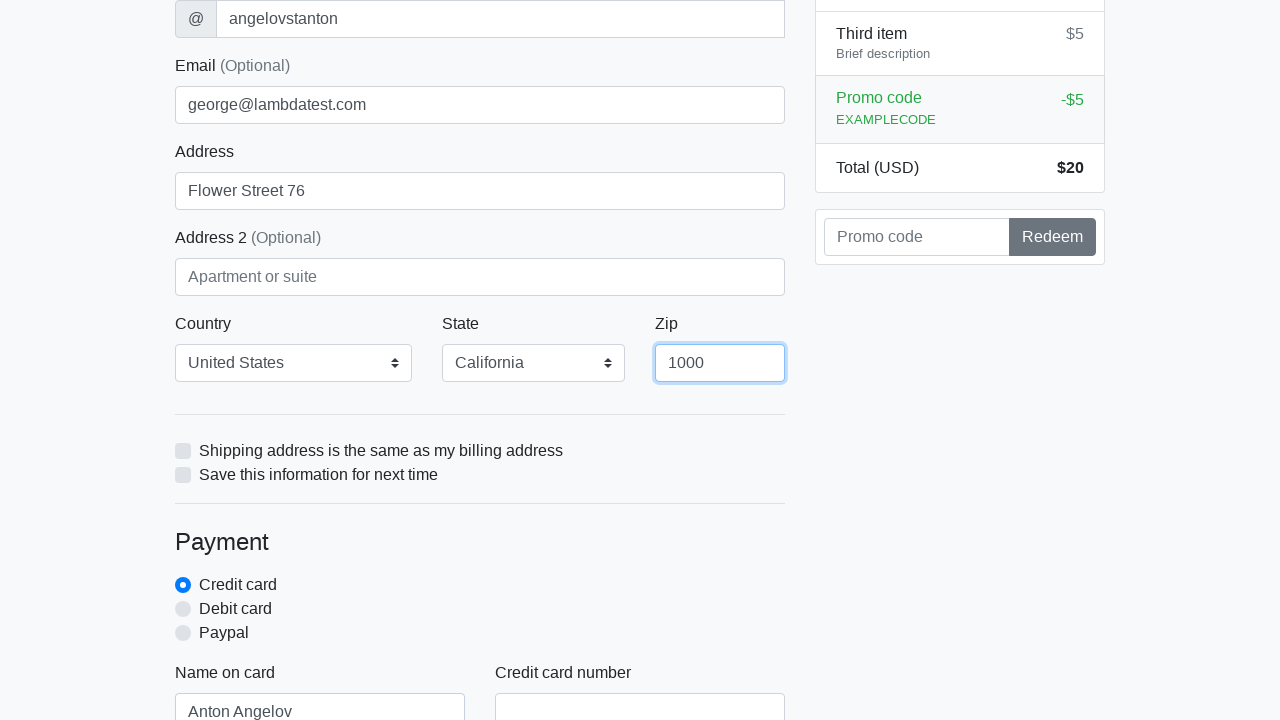

Filled credit card number with '5610591081018250' on #cc-number
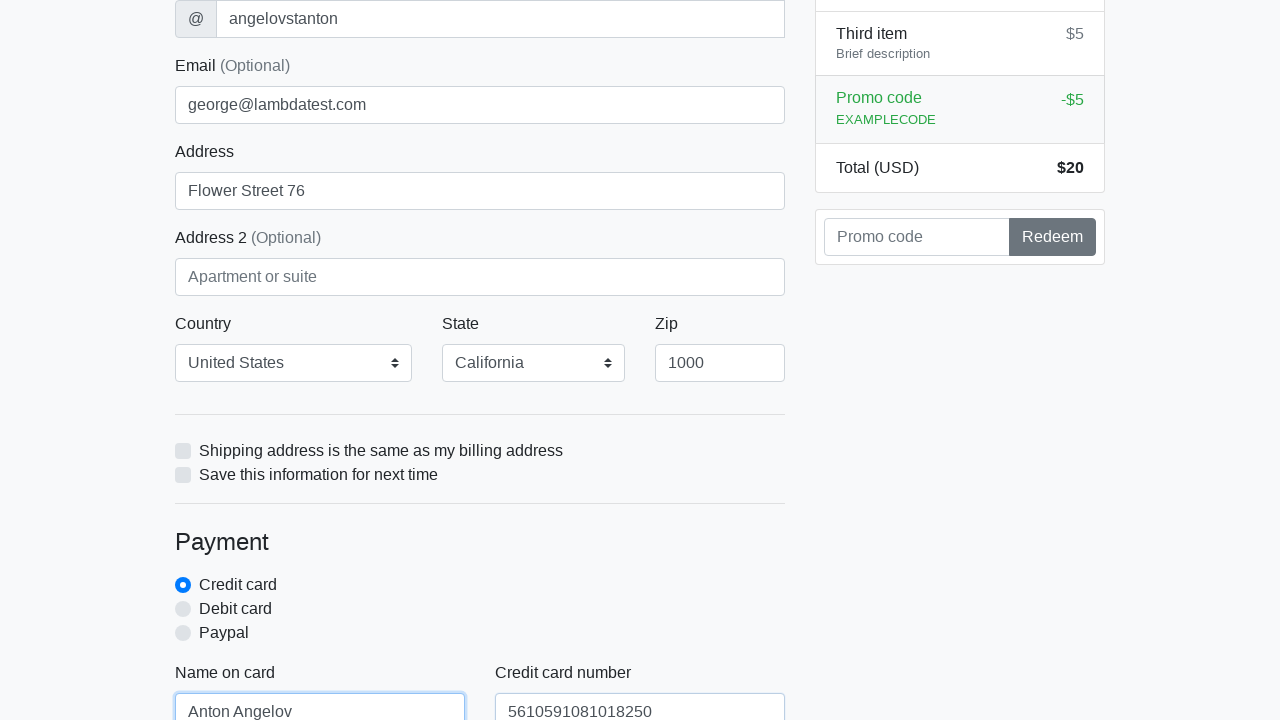

Filled credit card expiration with '20/10/2020' on #cc-expiration
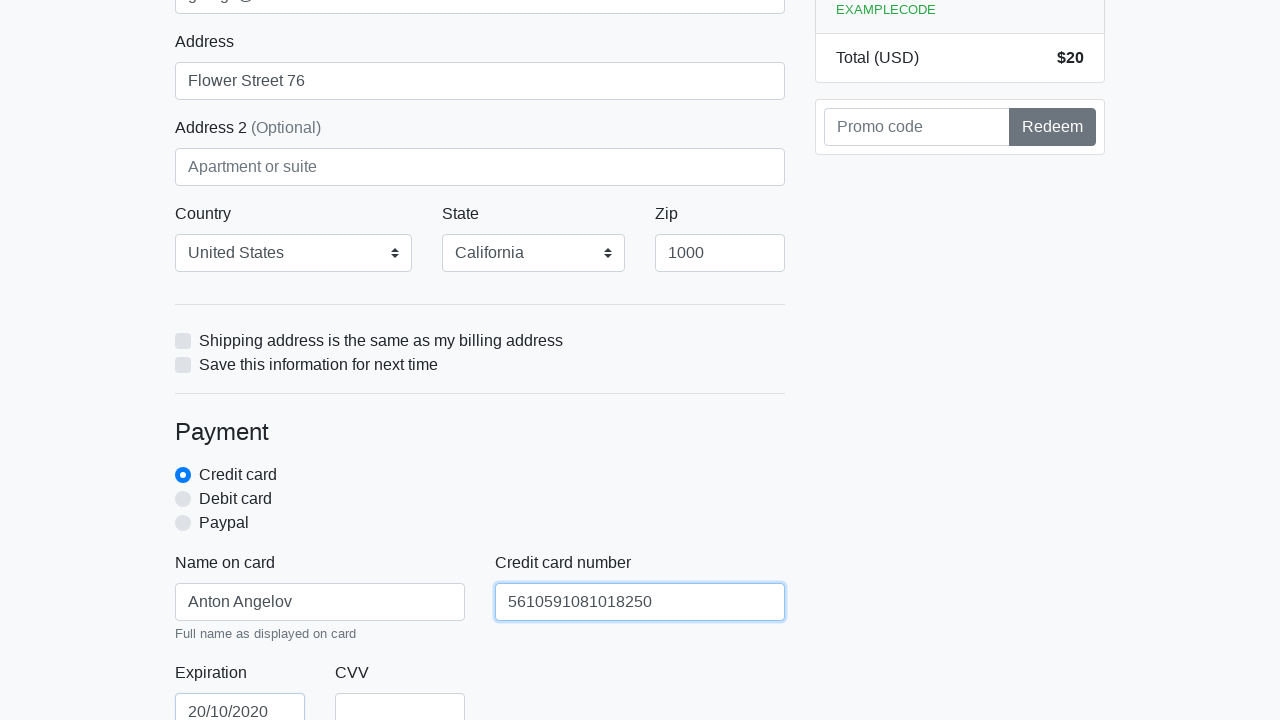

Filled credit card CVV with '888' on #cc-cvv
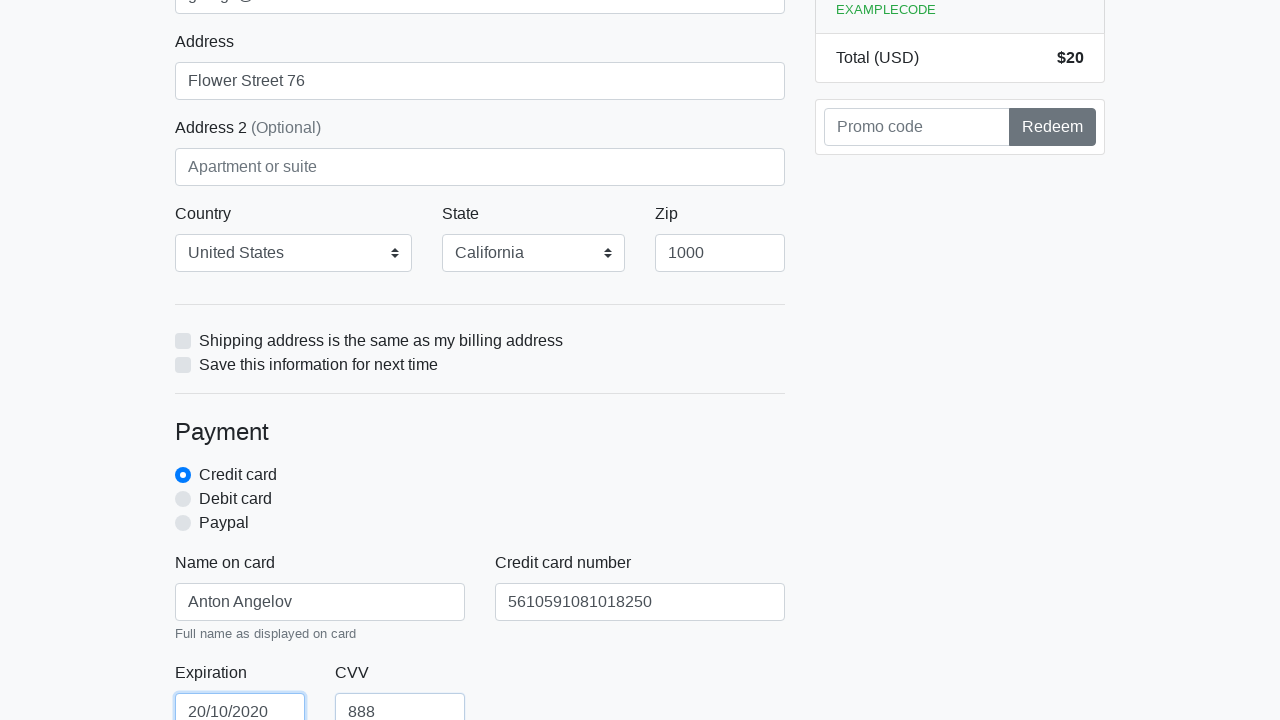

Clicked checkout form submit button at (480, 500) on xpath=/html/body/div/div[2]/div[2]/form/button
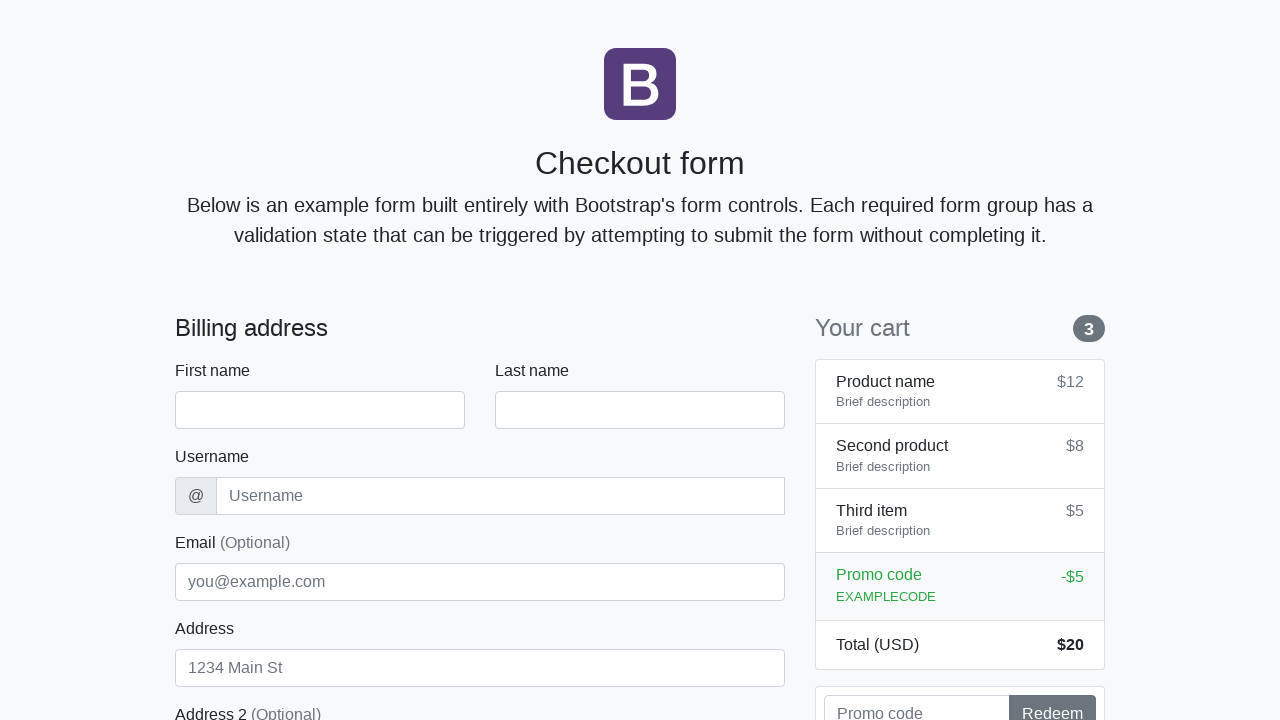

Navigated to Bootstrap checkout page for repeat purchase
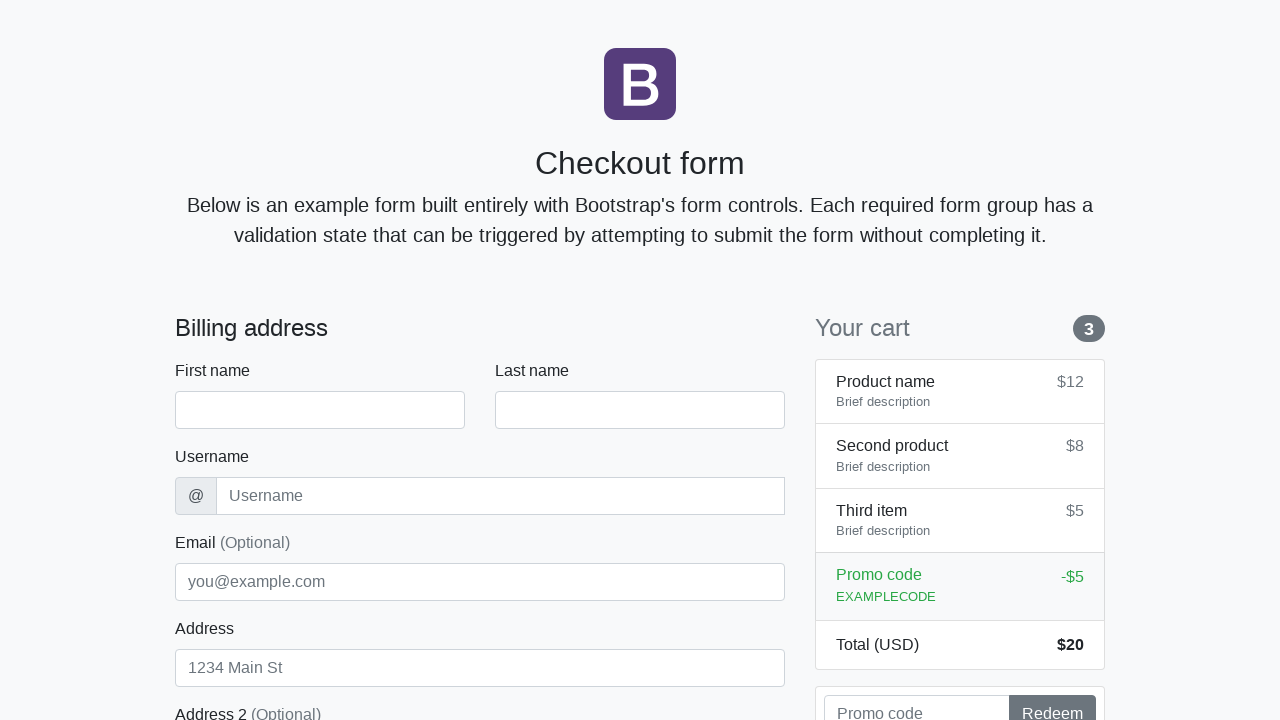

First name input field loaded for next purchase iteration
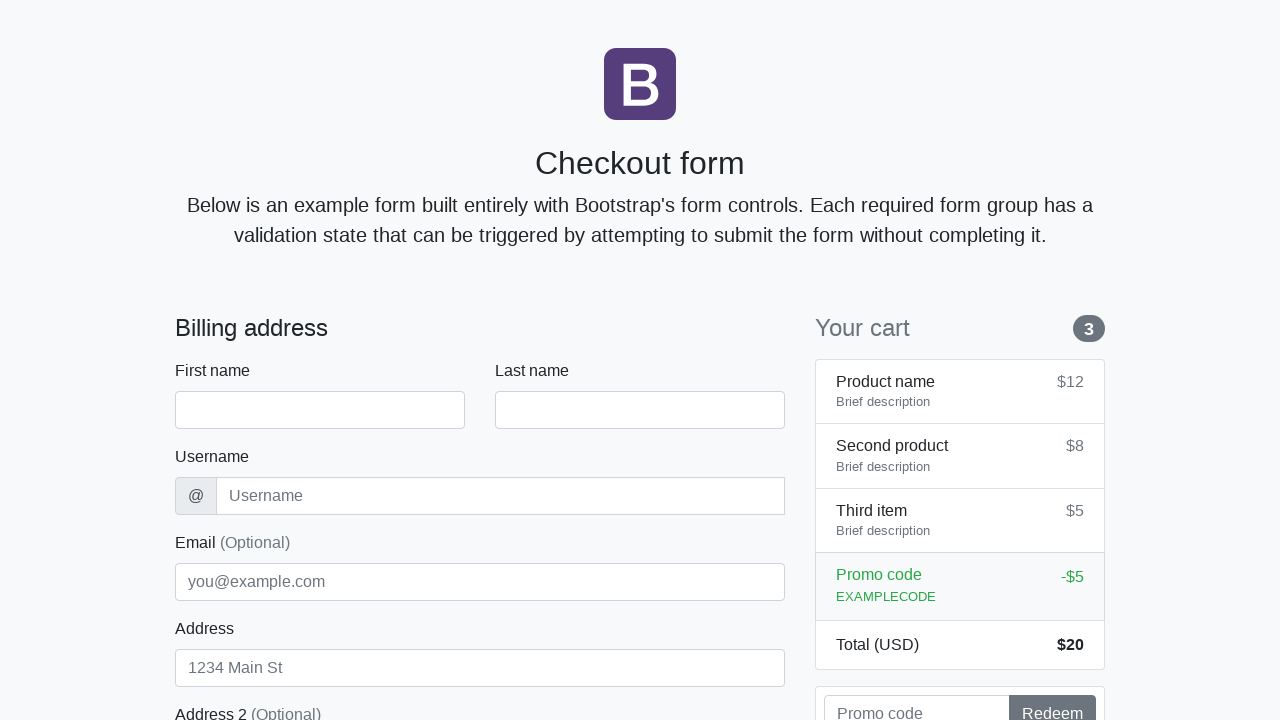

Filled first name with 'Anton' on #firstName
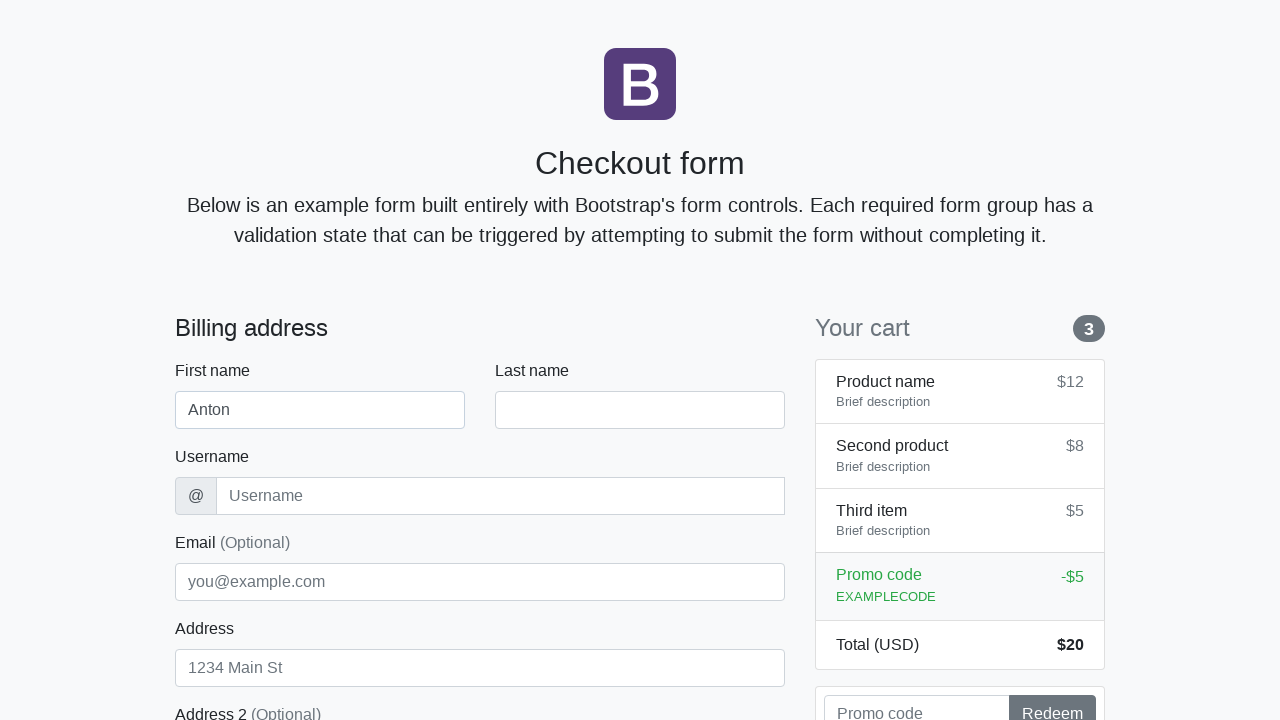

Filled last name with 'Angelov' on #lastName
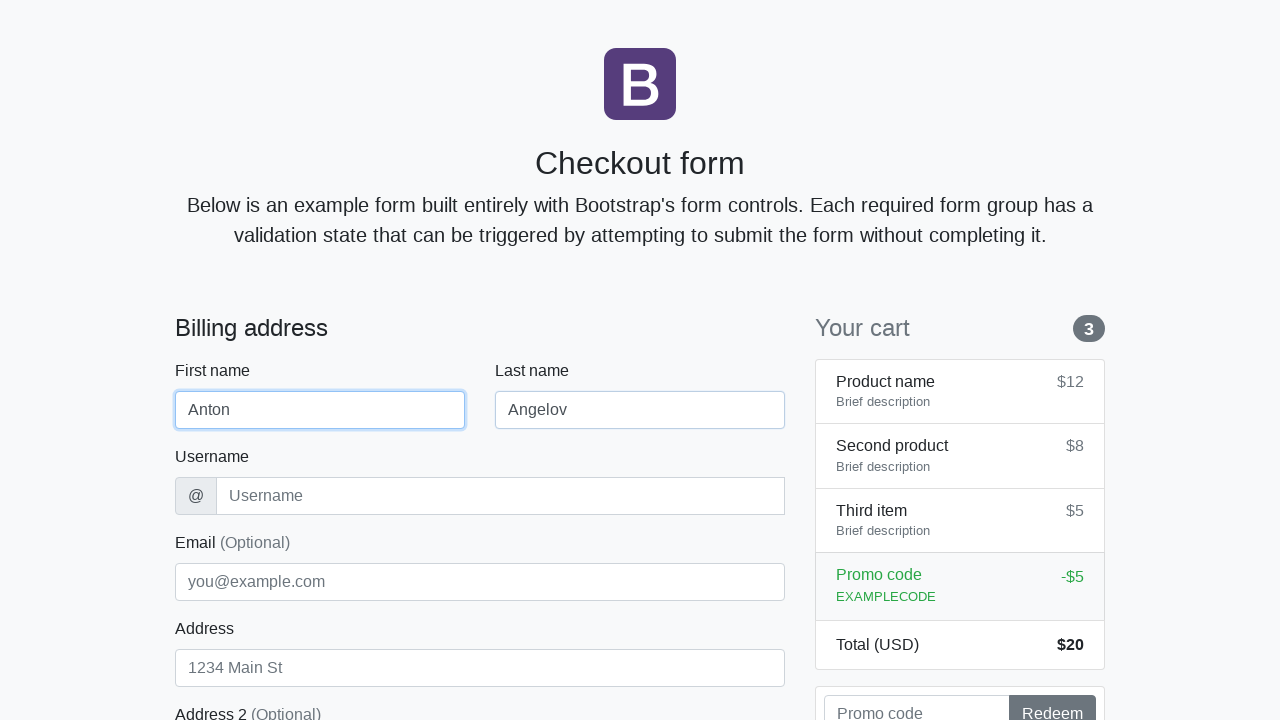

Filled username with 'angelovstanton' on #username
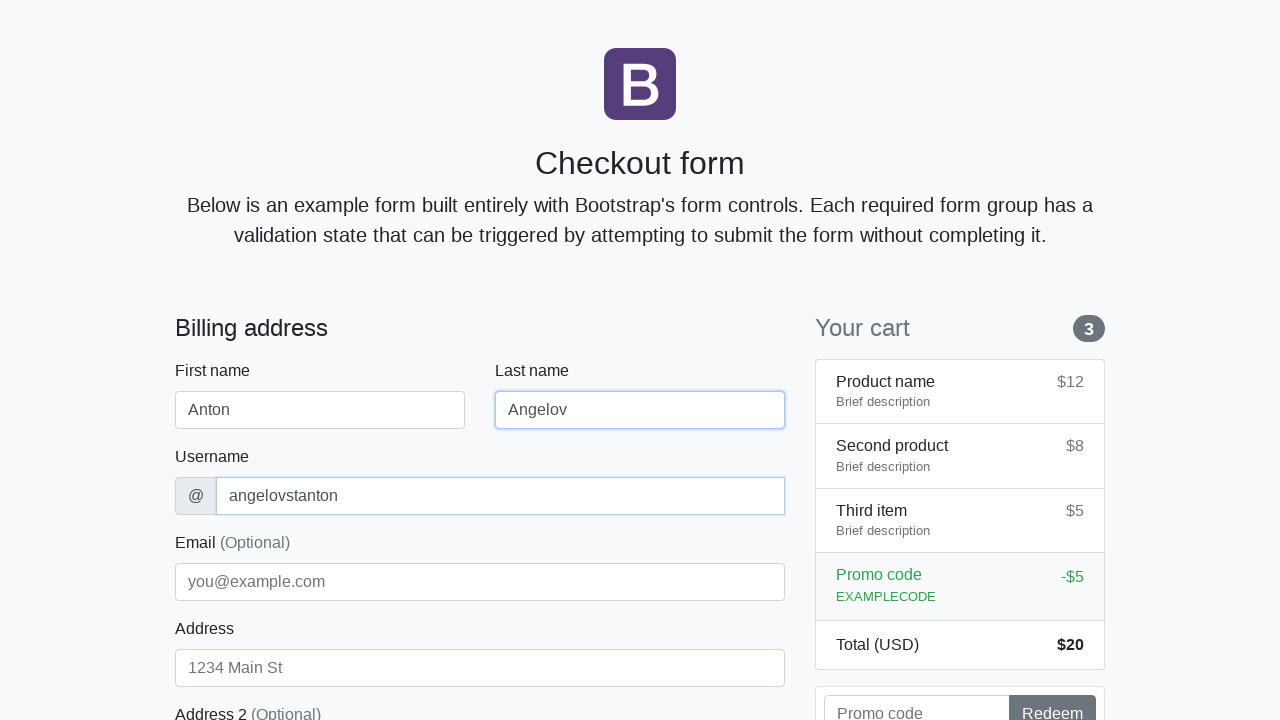

Filled address with 'Flower Street 76' on #address
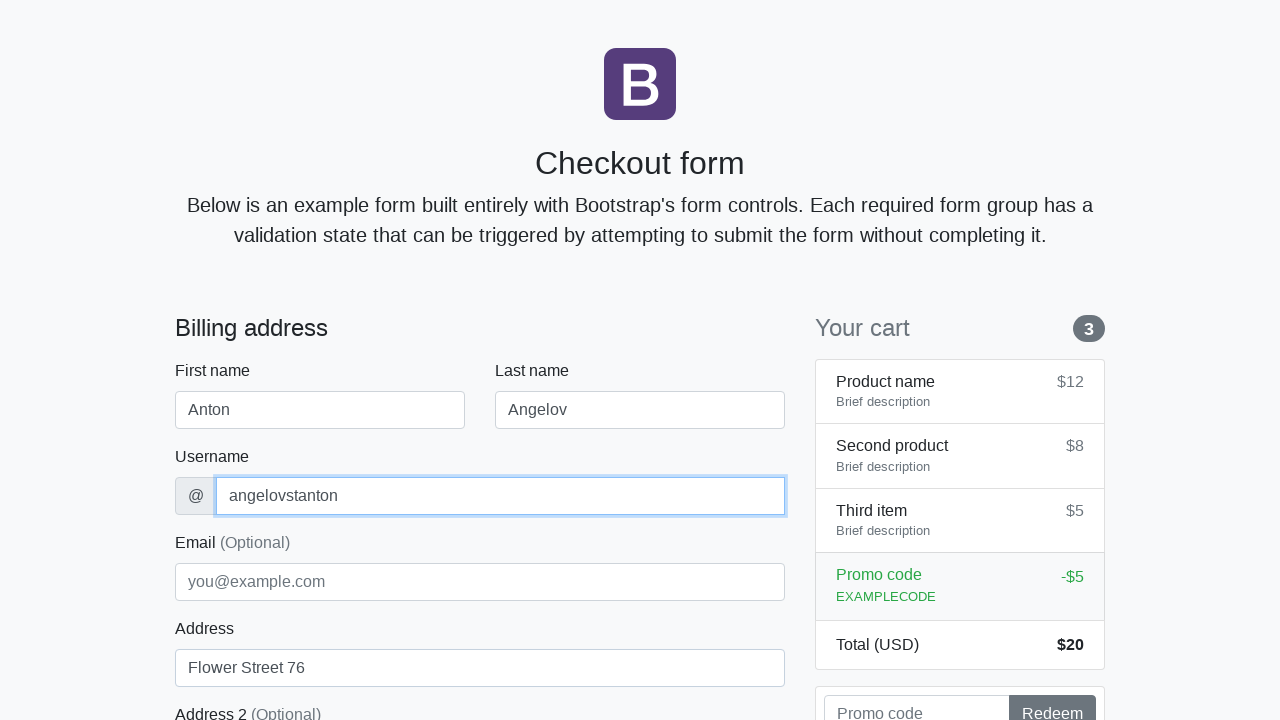

Filled email with 'george@lambdatest.com' on #email
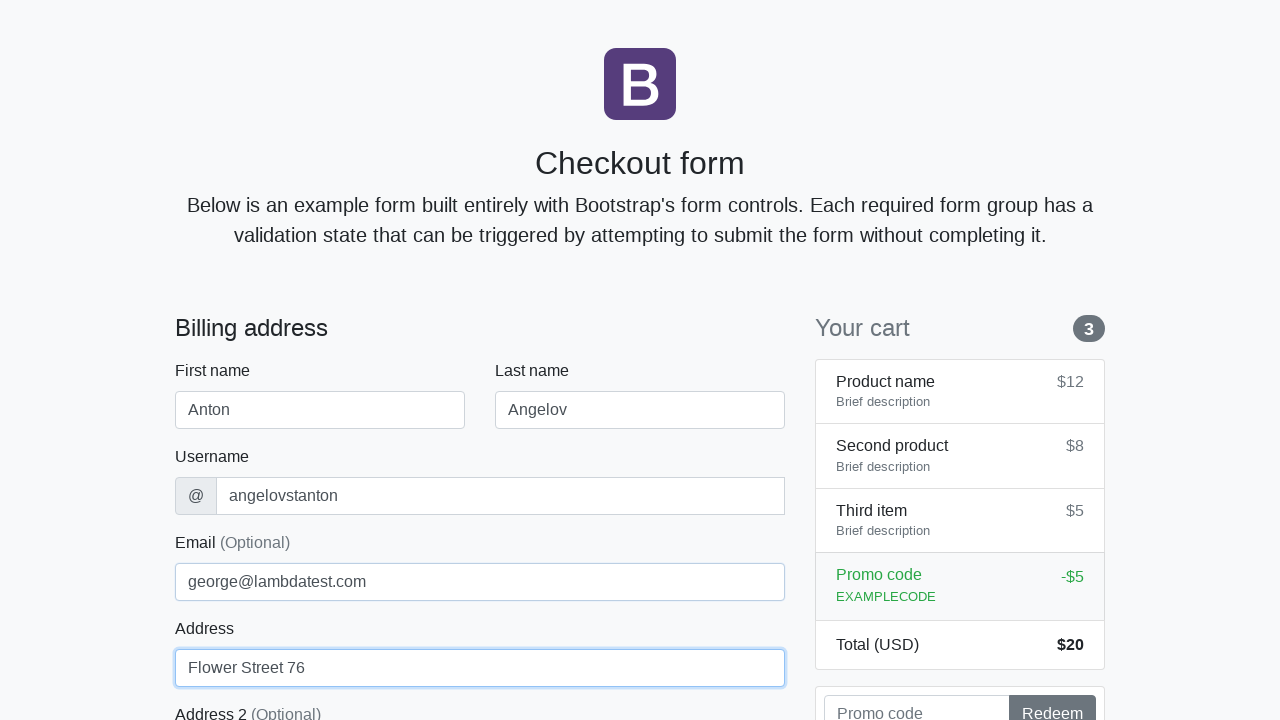

Selected country 'United States' on #country
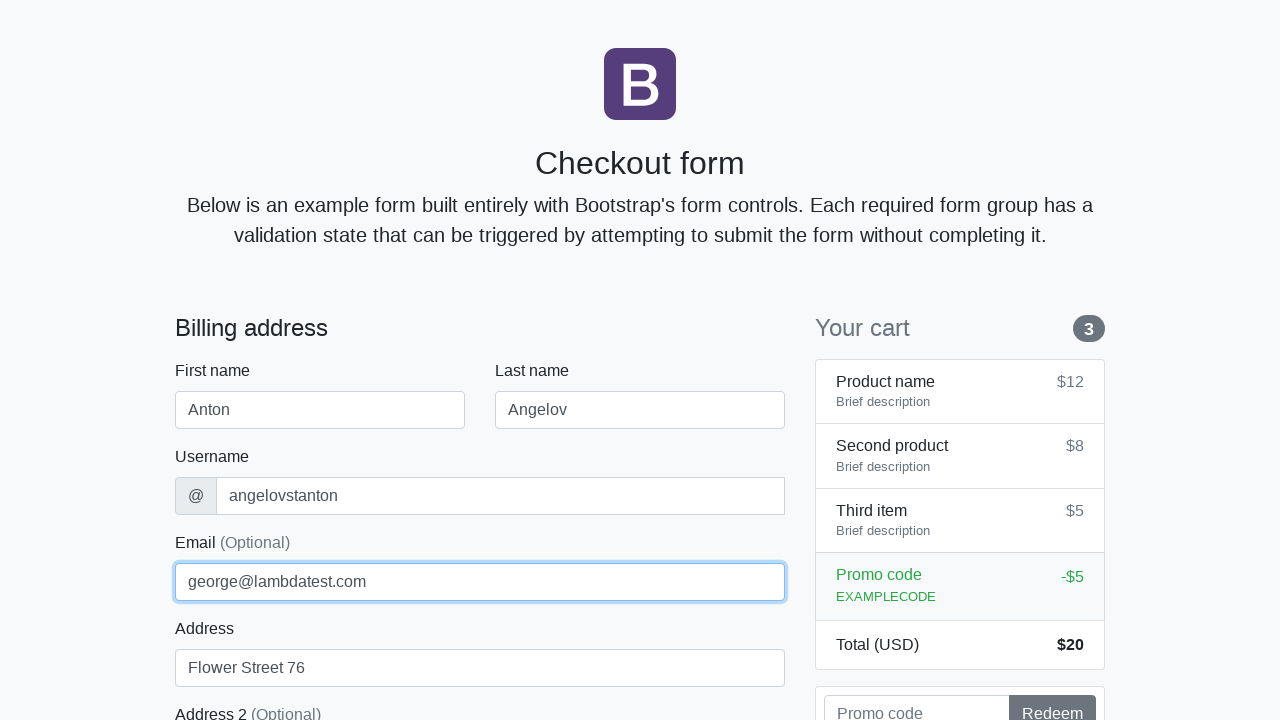

Selected state 'California' on #state
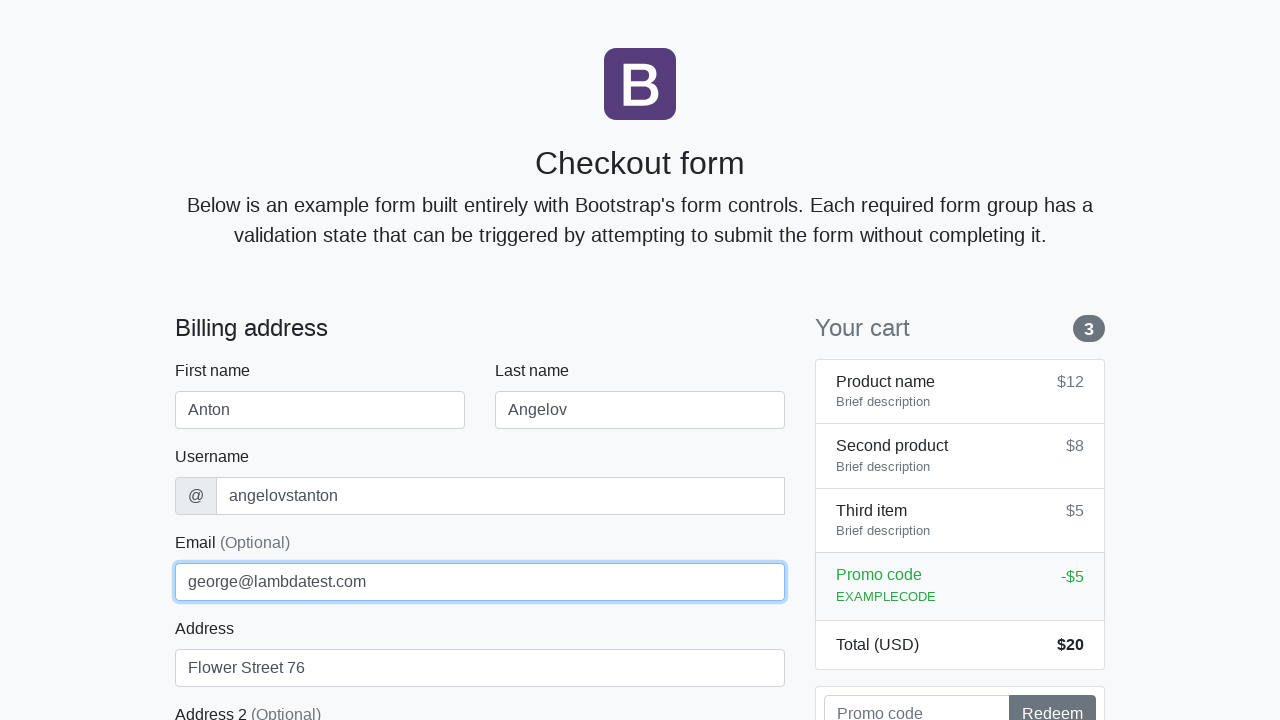

Filled zip code with '1000' on #zip
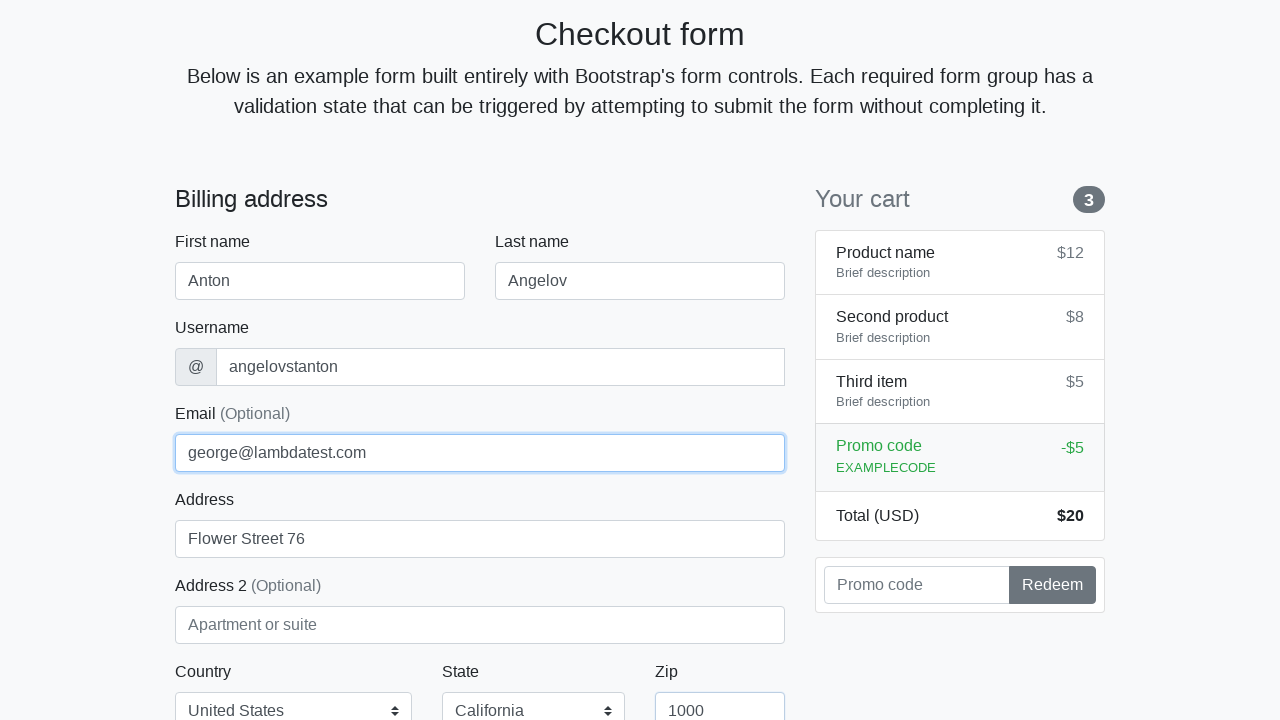

Filled credit card name with 'Anton Angelov' on #cc-name
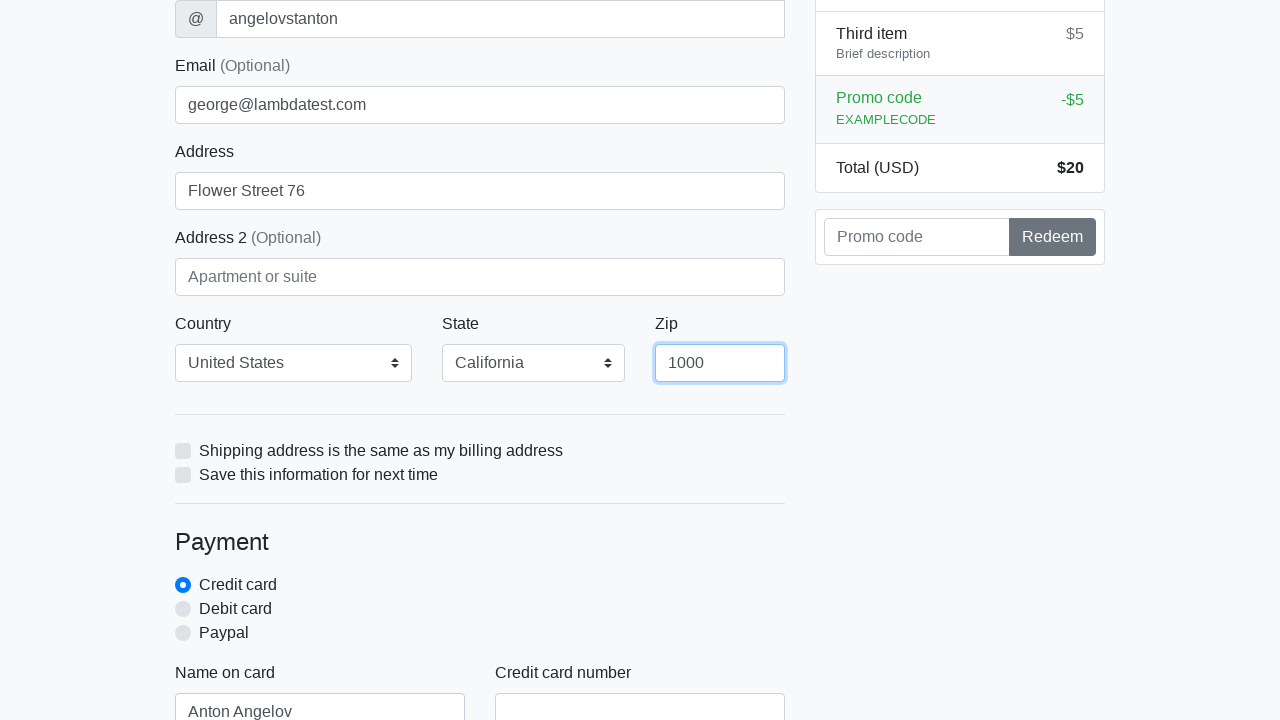

Filled credit card number with '5610591081018250' on #cc-number
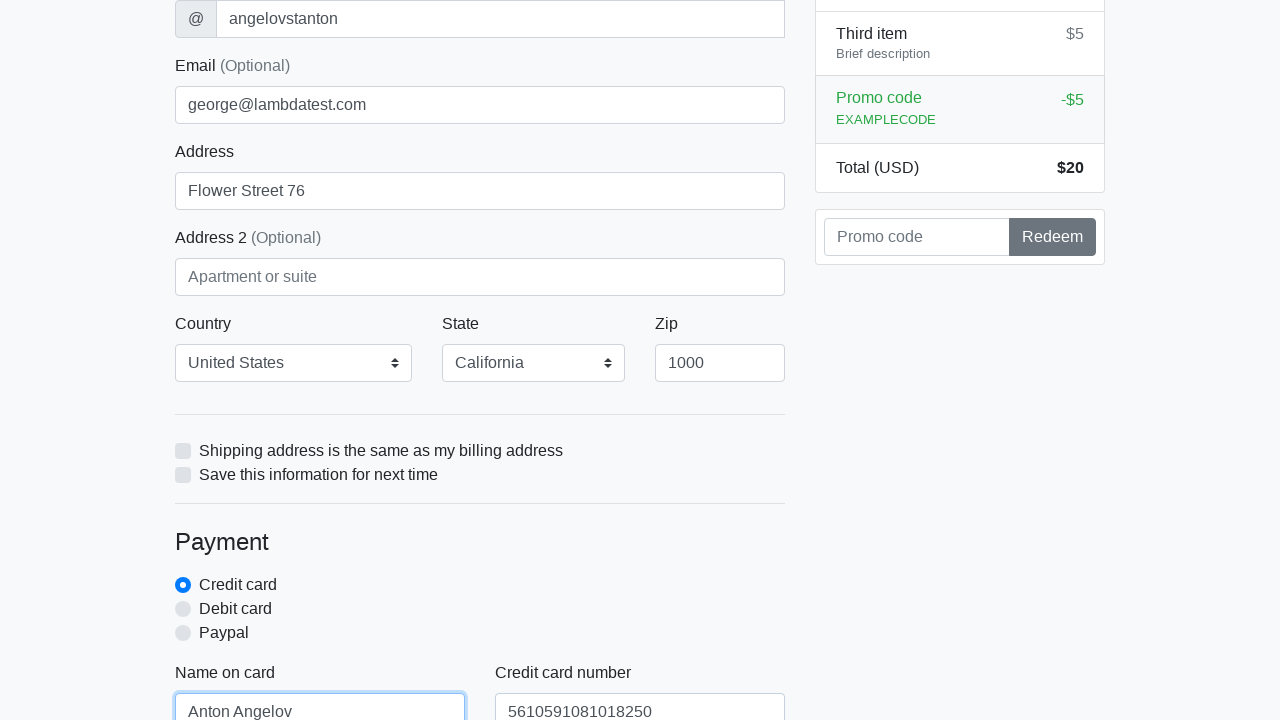

Filled credit card expiration with '20/10/2020' on #cc-expiration
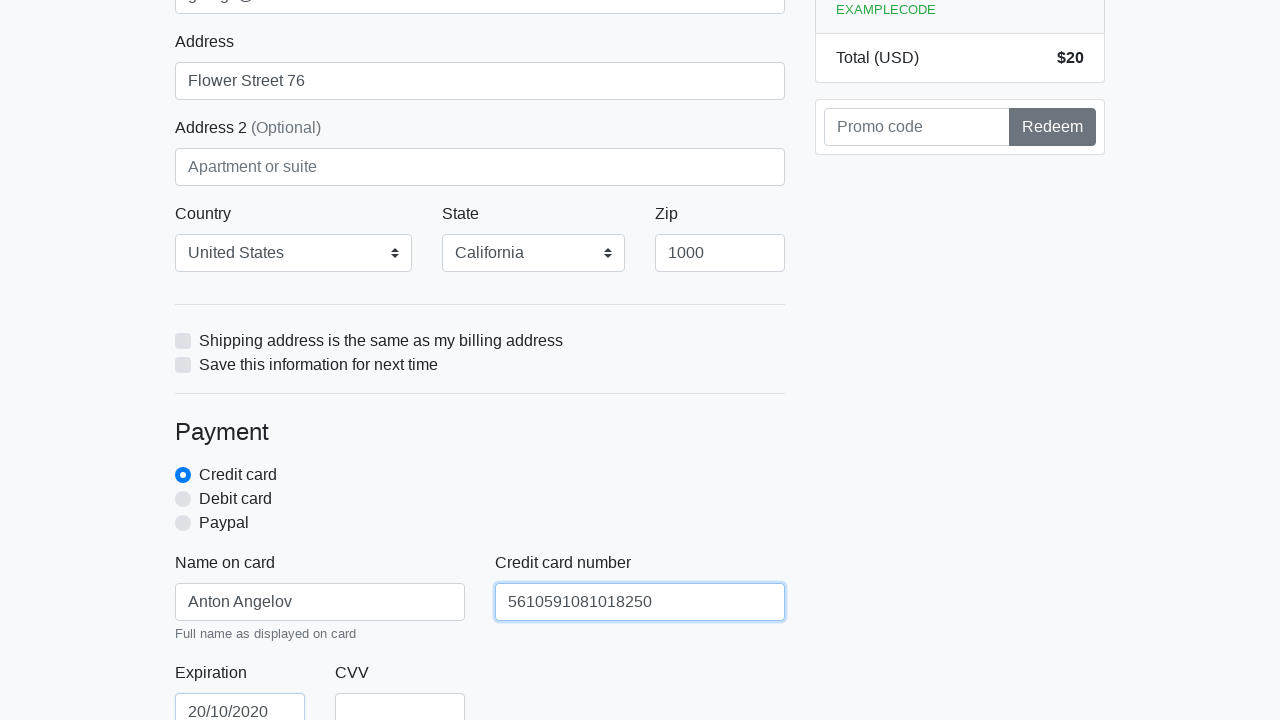

Filled credit card CVV with '888' on #cc-cvv
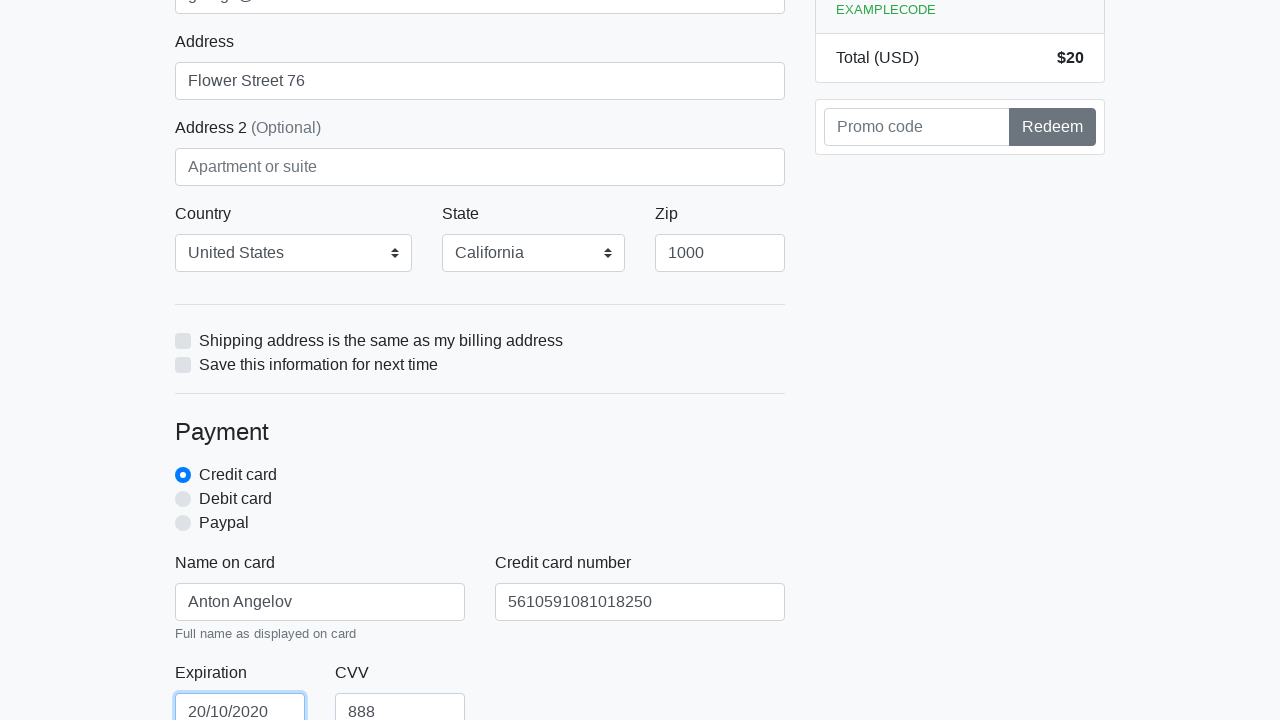

Clicked checkout form submit button at (480, 500) on xpath=/html/body/div/div[2]/div[2]/form/button
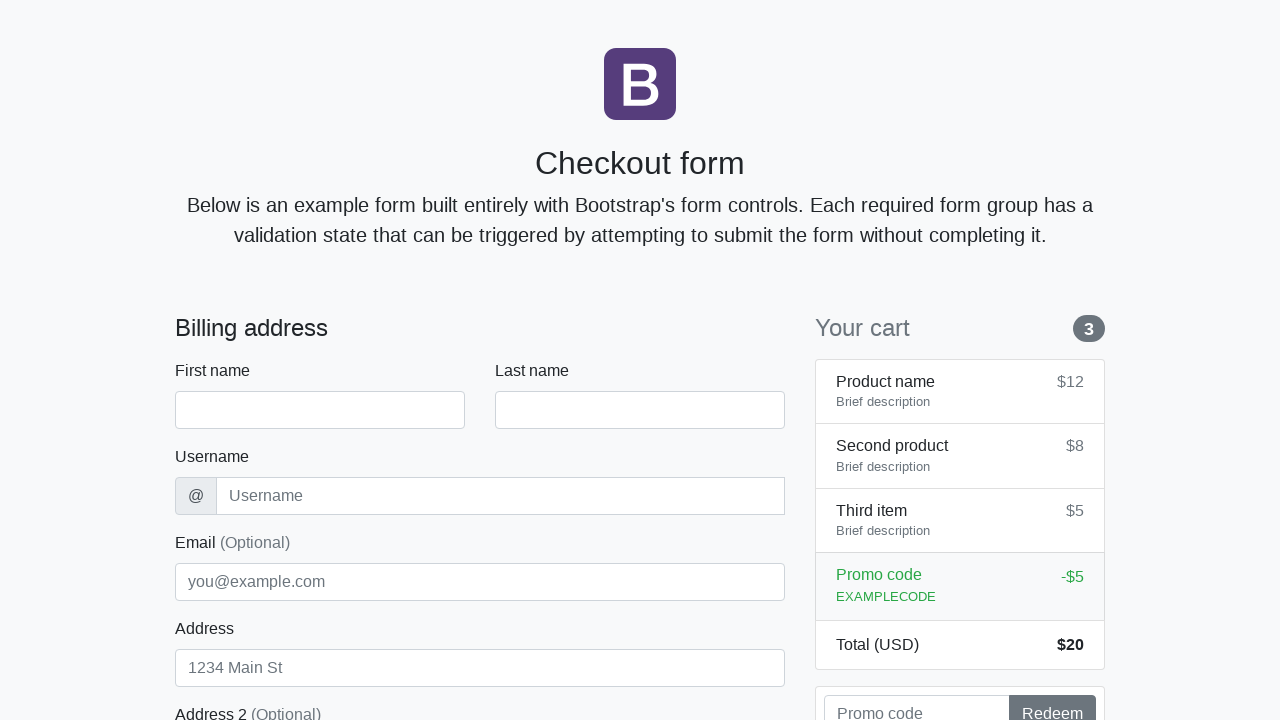

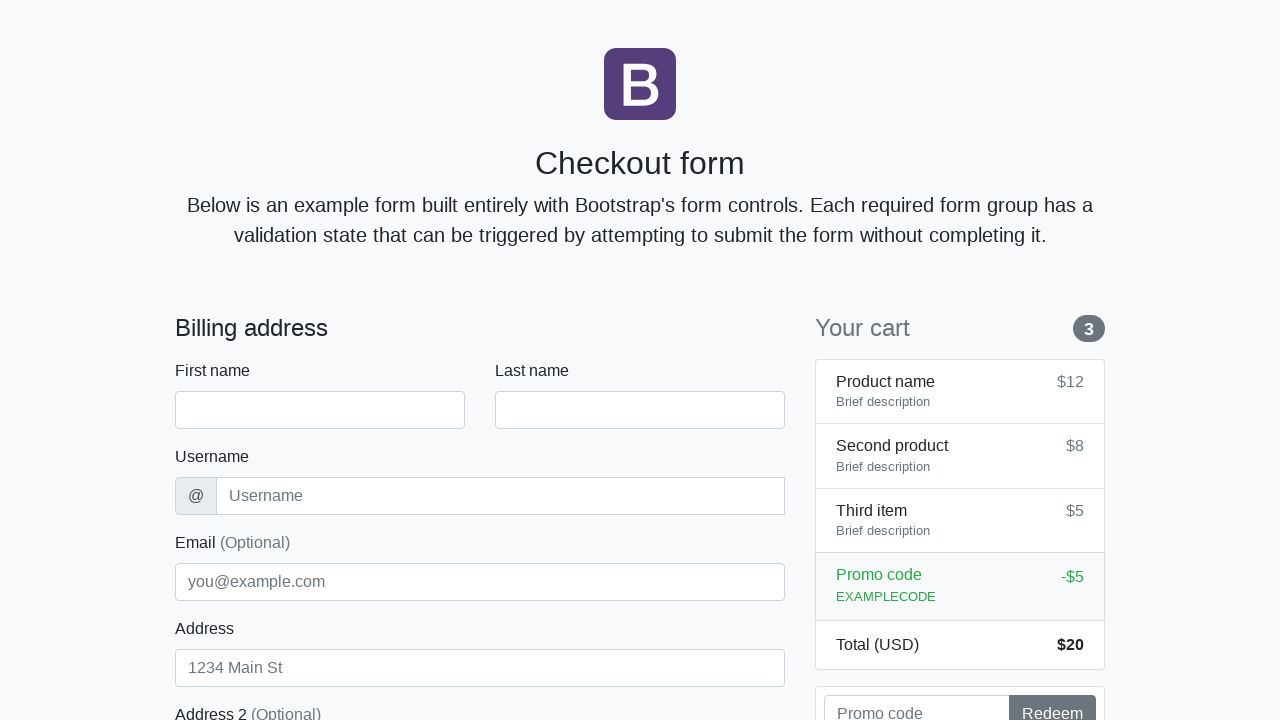